Navigates to a Hungarian restaurant menu page and scrolls down through the entire page to load all menu content using page down key presses.

Starting URL: https://www.teletal.hu/etlap/45

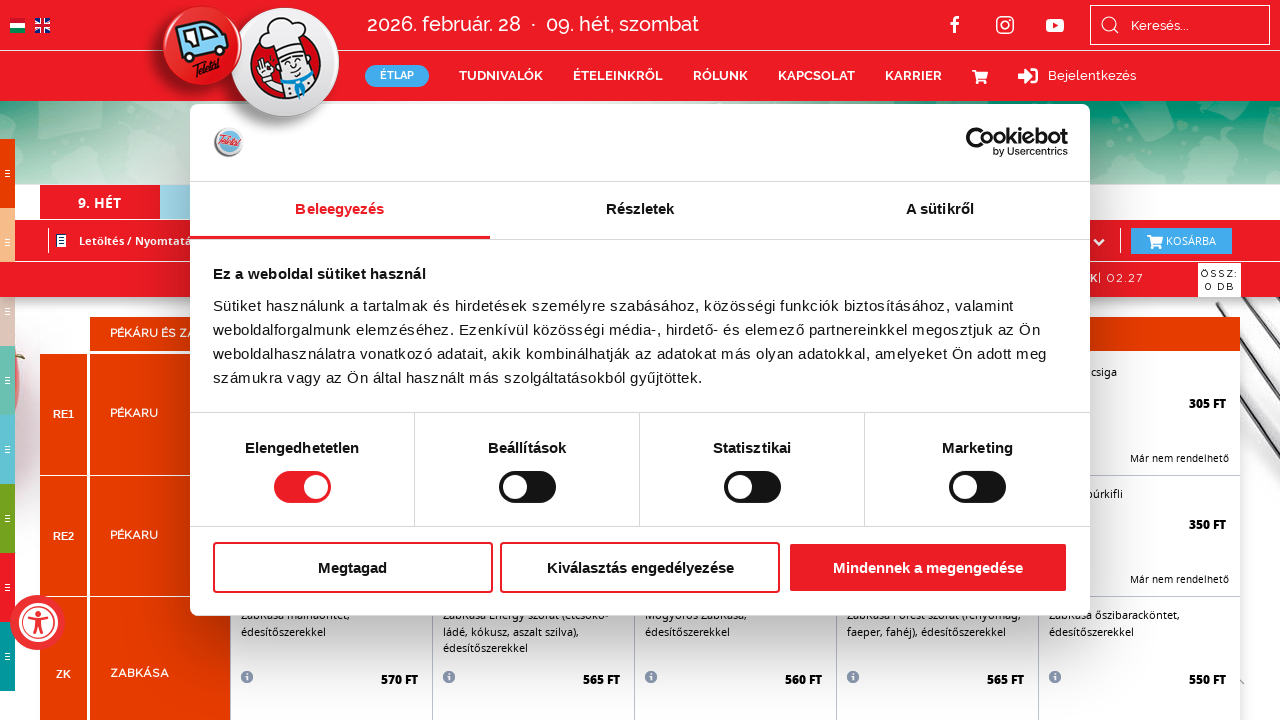

Page HTML element loaded and ready
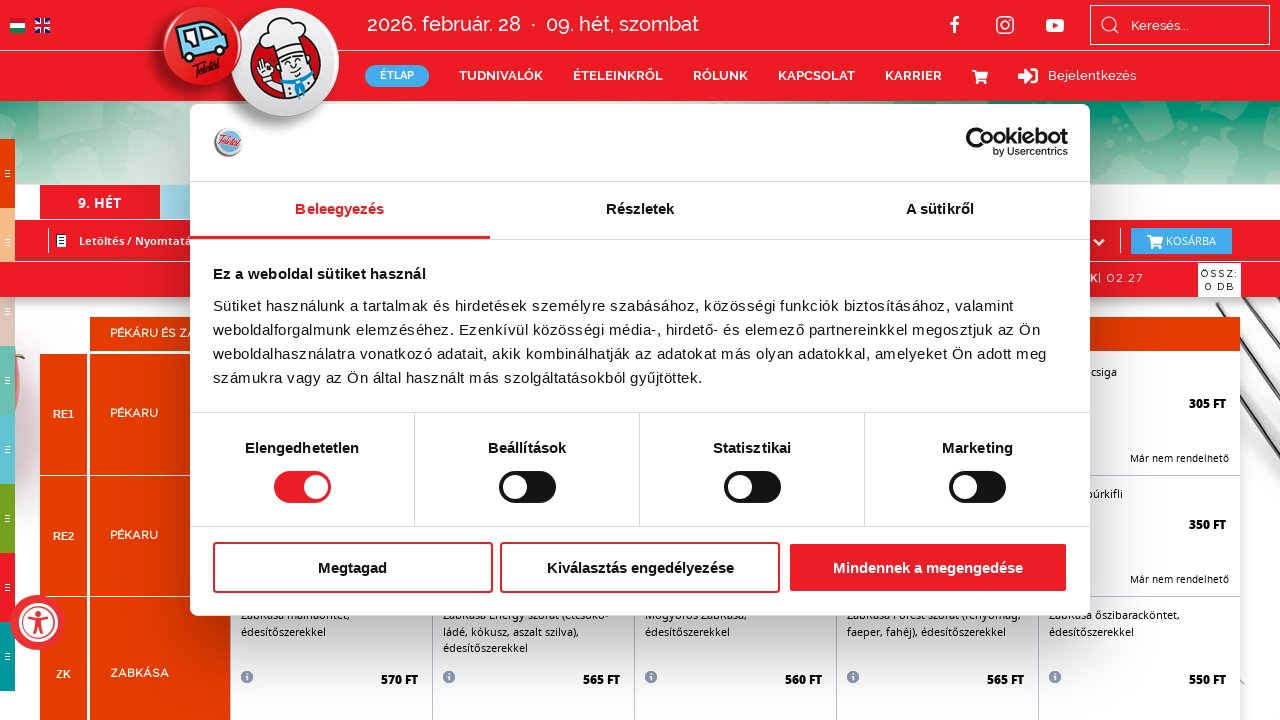

Pressed PageDown to scroll (iteration 1/17)
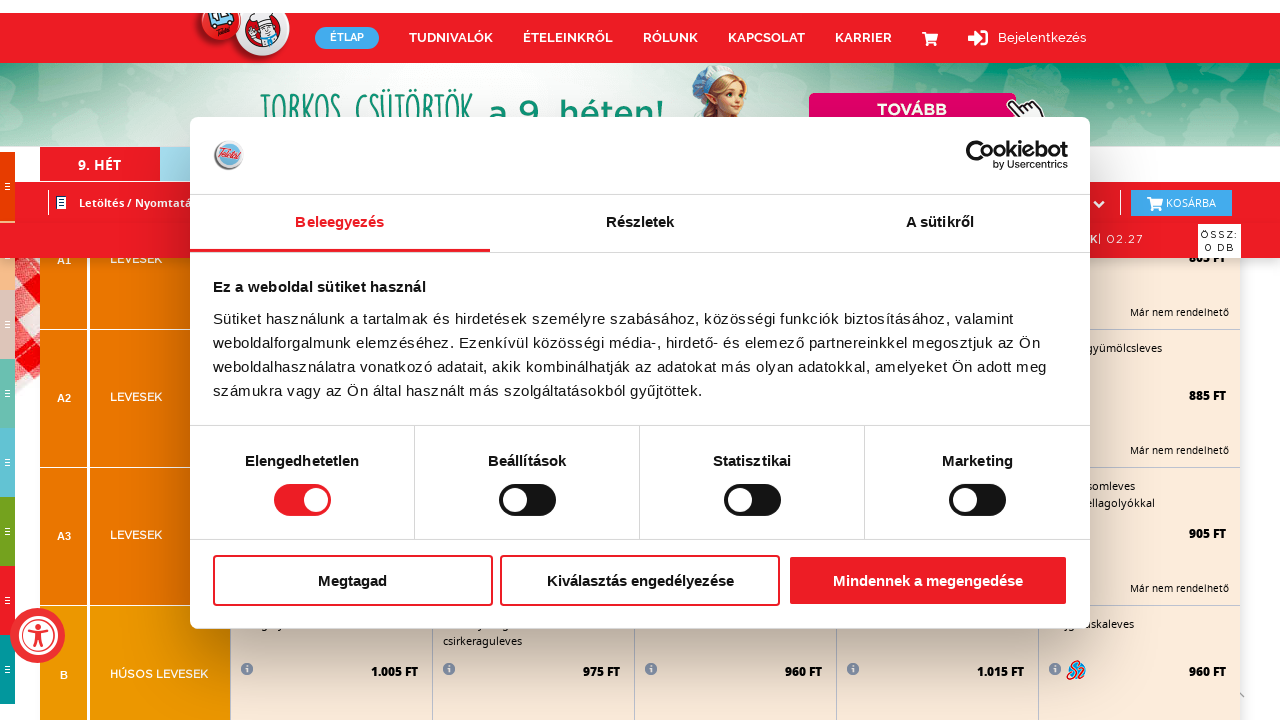

Waited 100ms for content to load
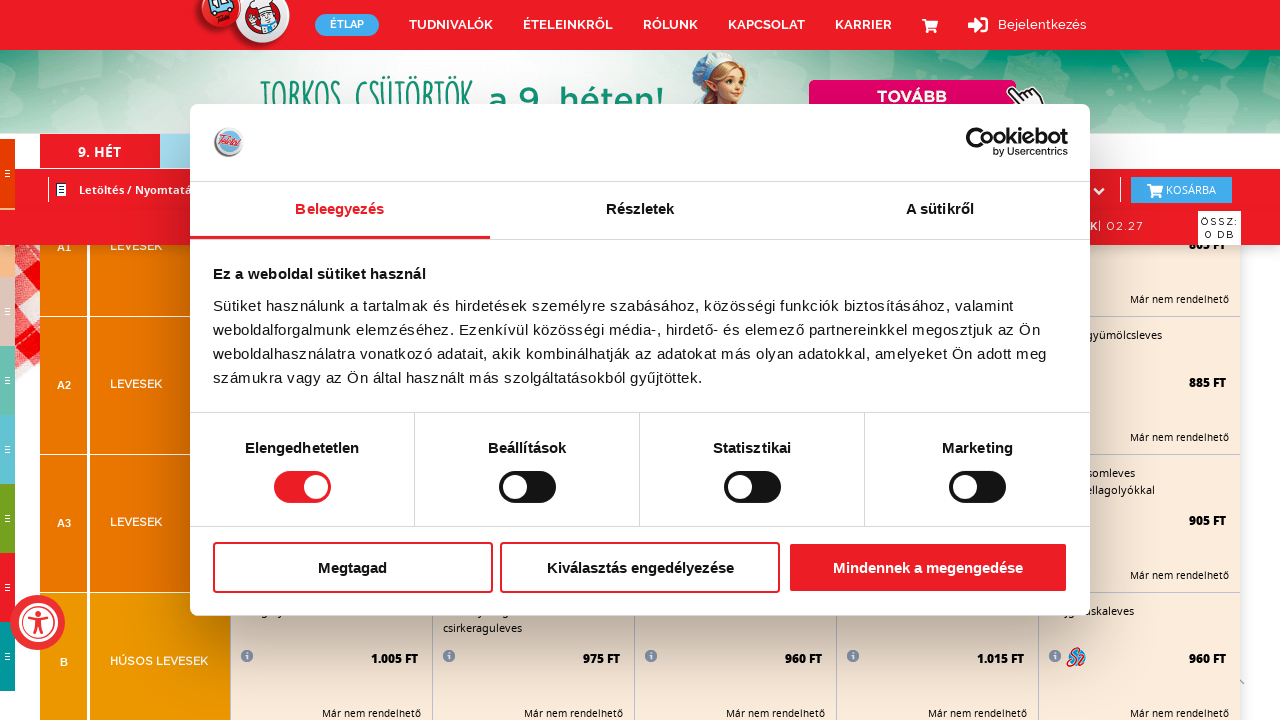

Pressed PageDown to scroll (iteration 2/17)
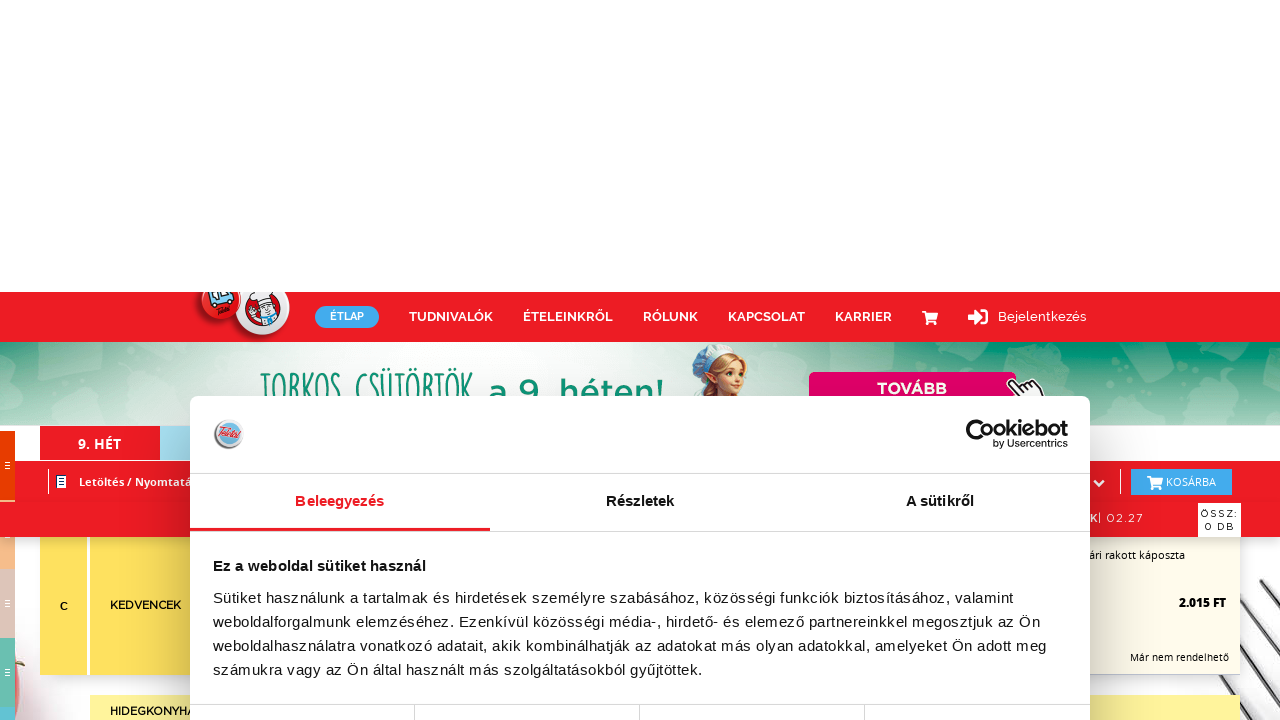

Waited 100ms for content to load
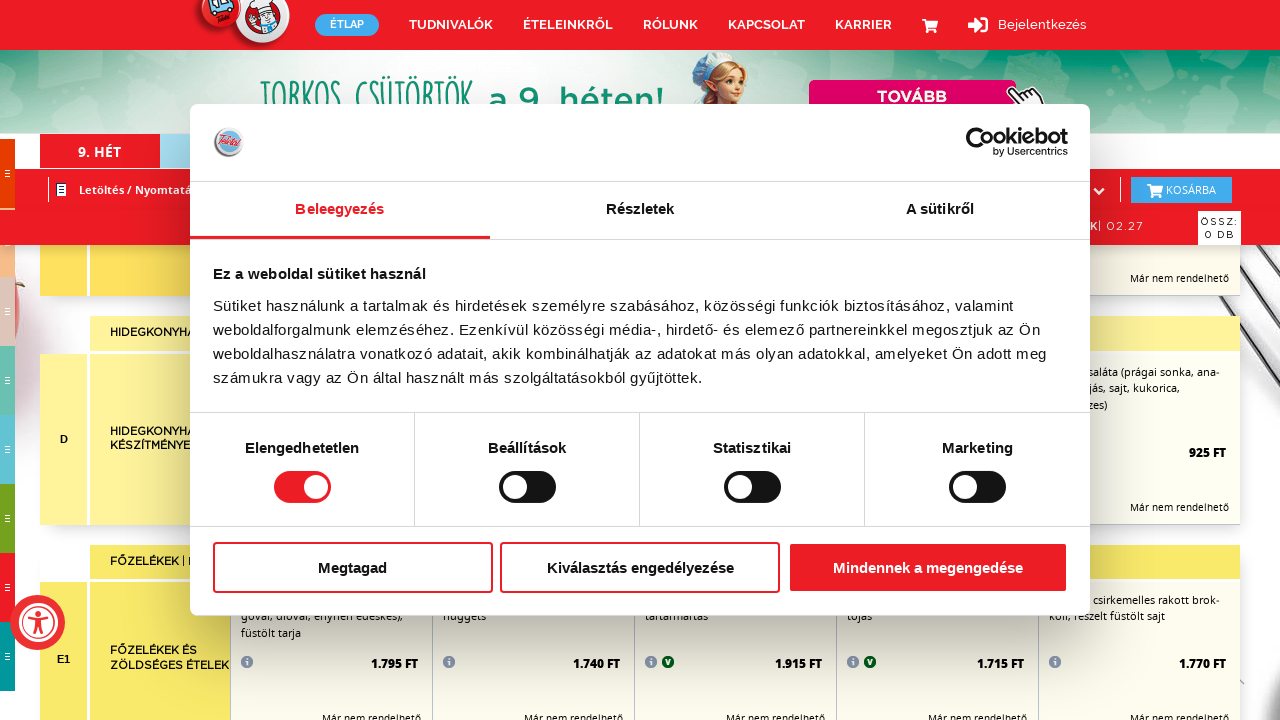

Pressed PageDown to scroll (iteration 3/17)
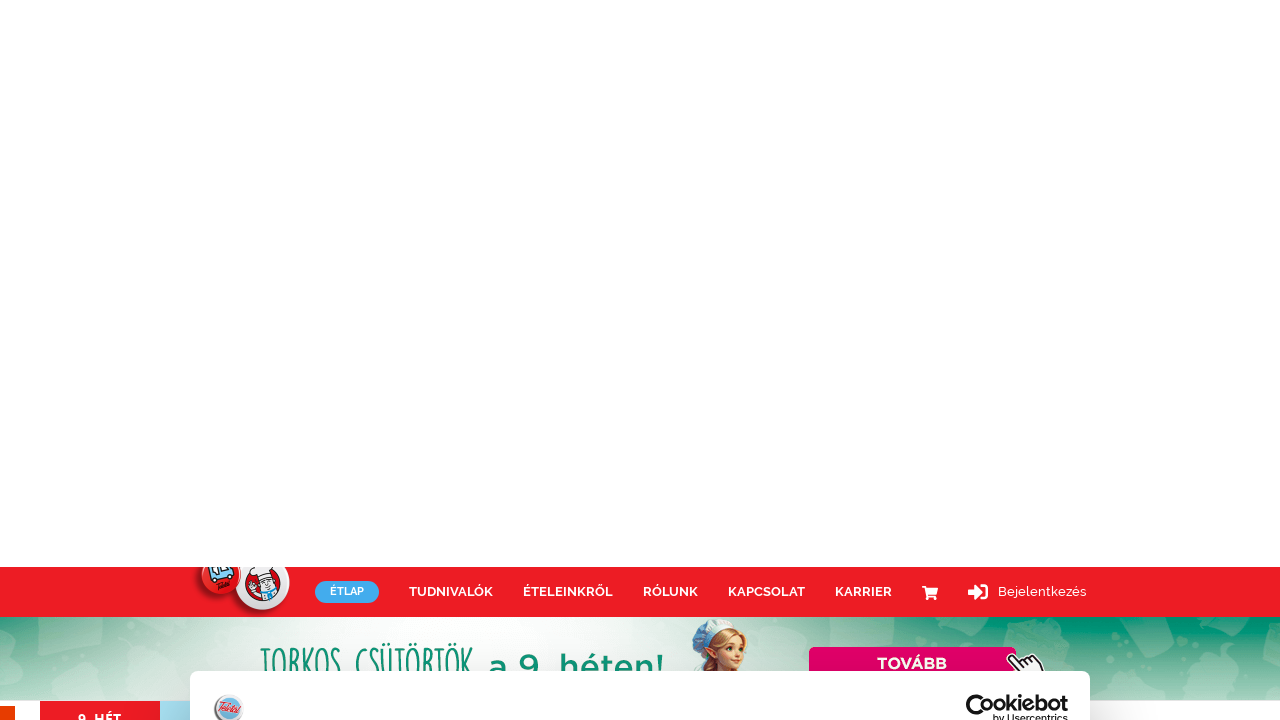

Waited 100ms for content to load
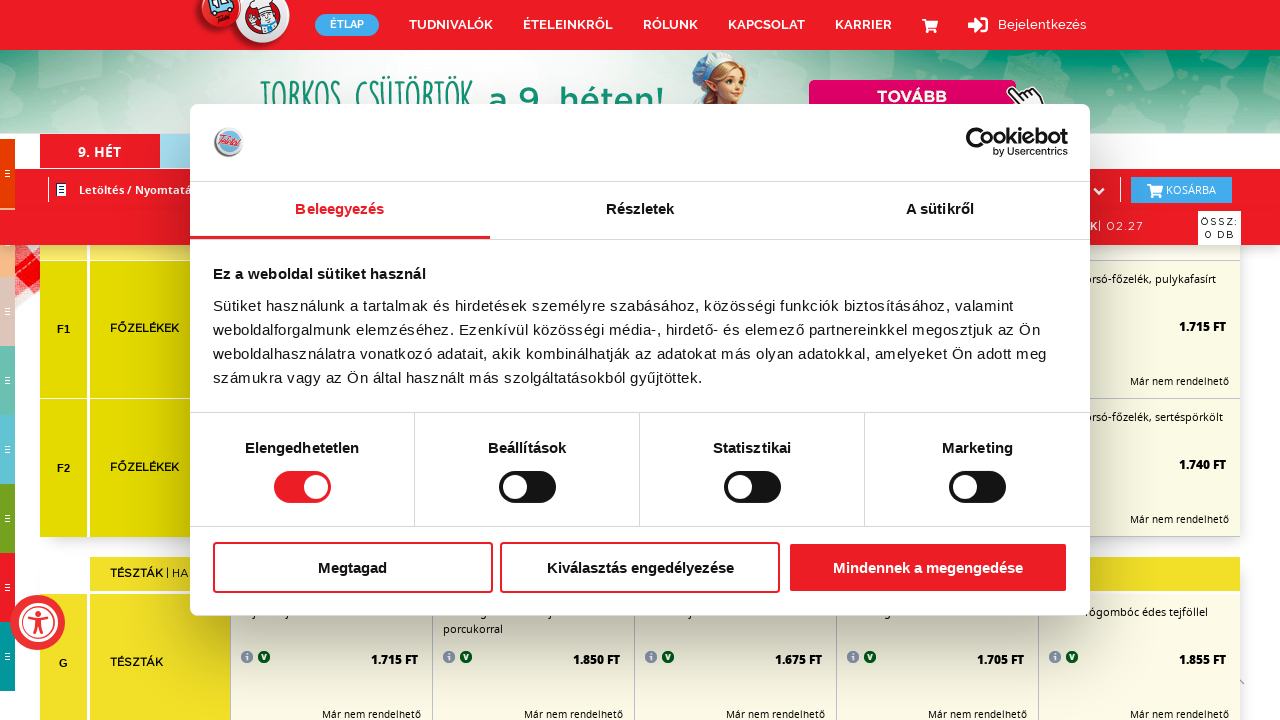

Pressed PageDown to scroll (iteration 4/17)
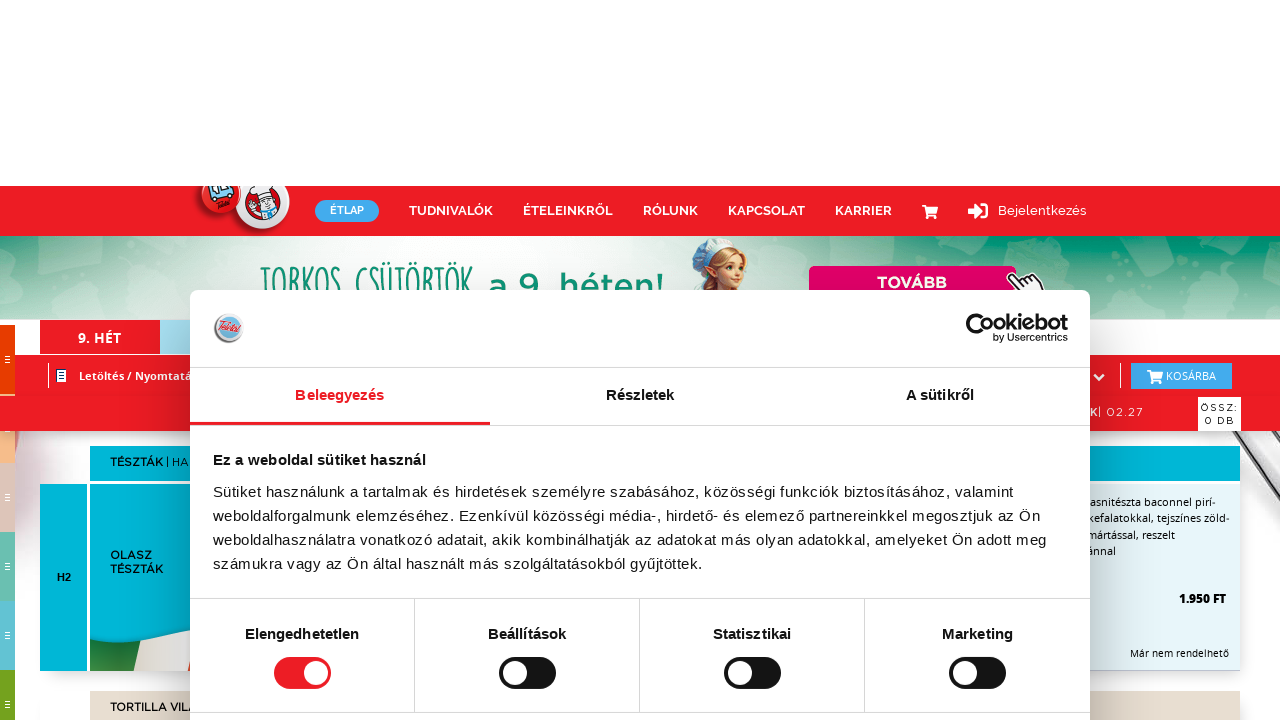

Waited 100ms for content to load
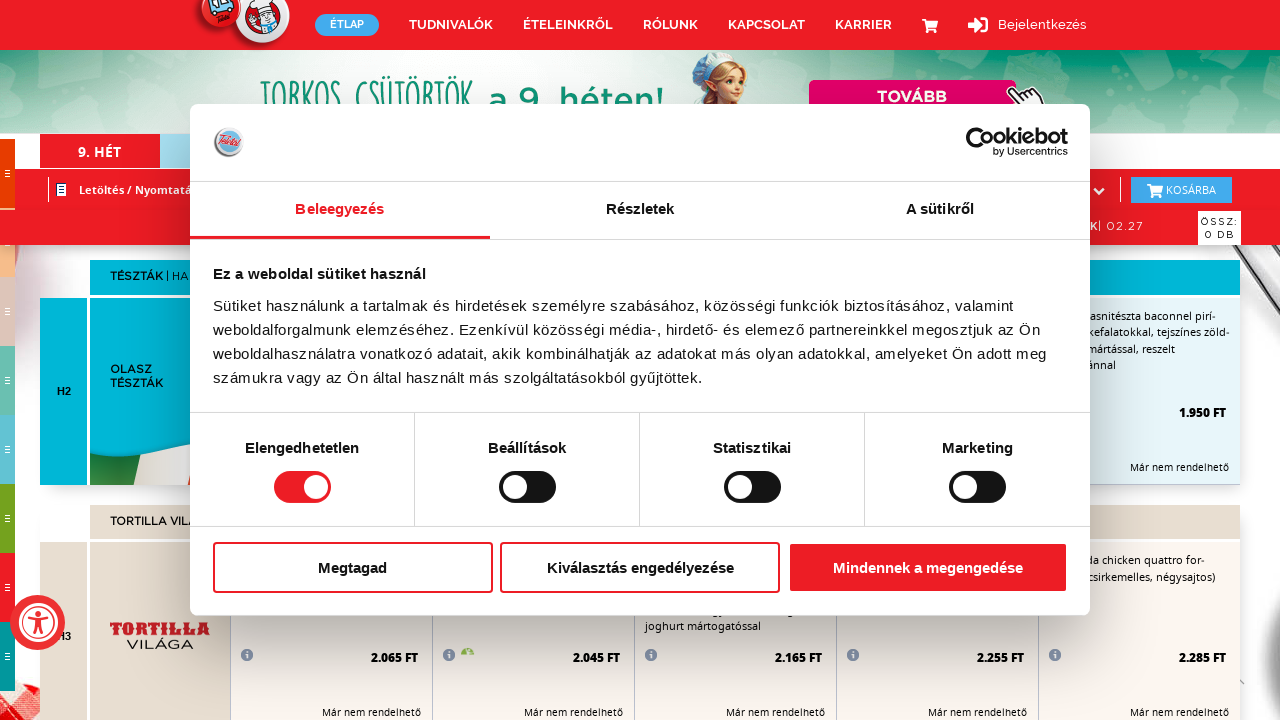

Pressed PageDown to scroll (iteration 5/17)
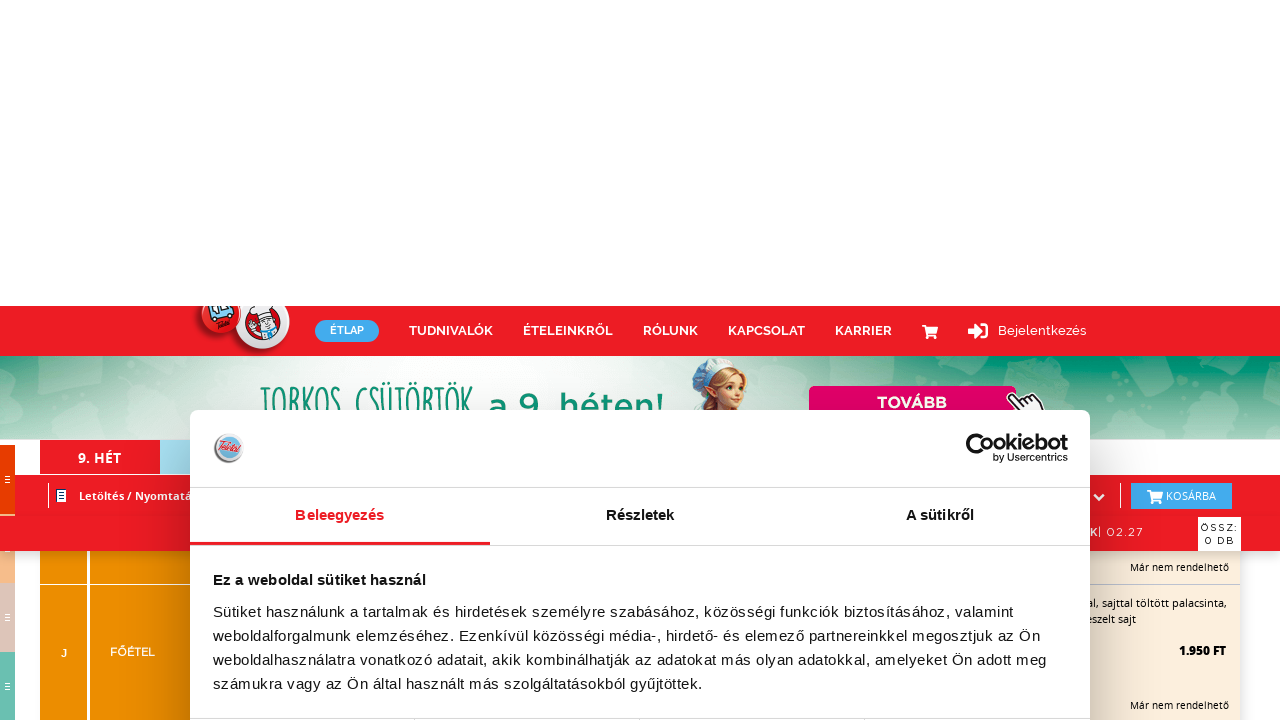

Waited 100ms for content to load
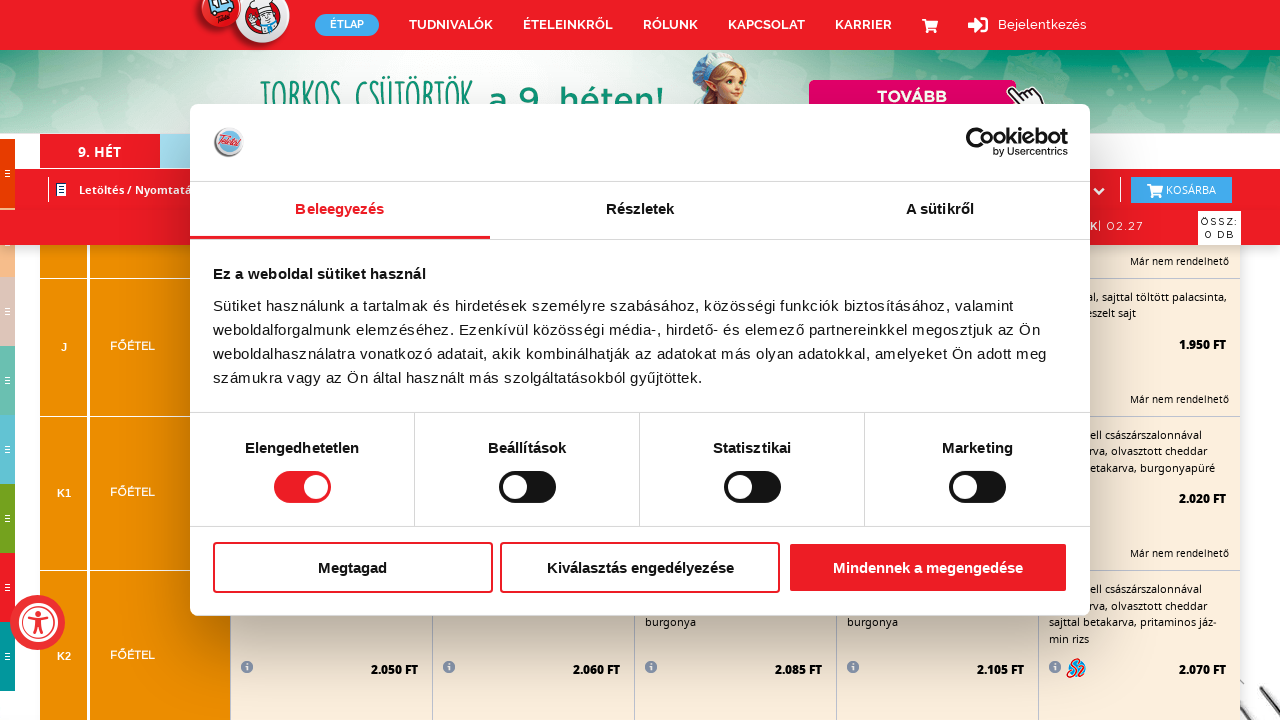

Pressed PageDown to scroll (iteration 6/17)
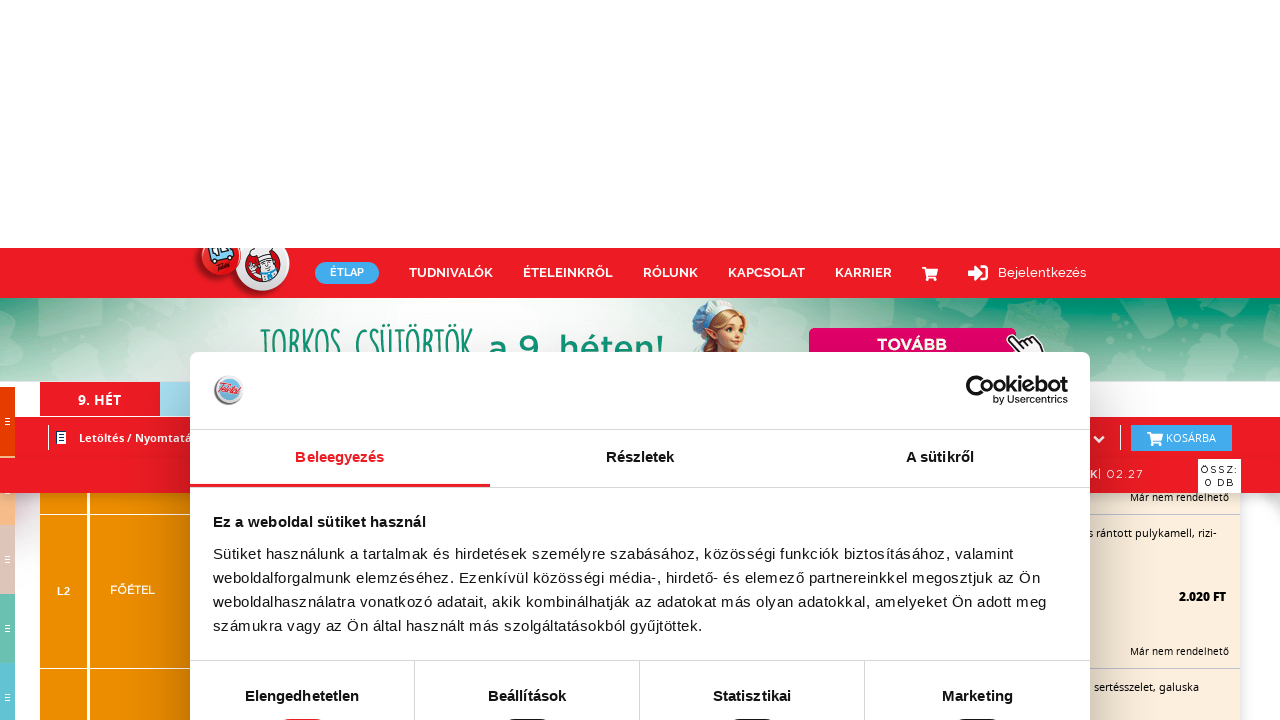

Waited 100ms for content to load
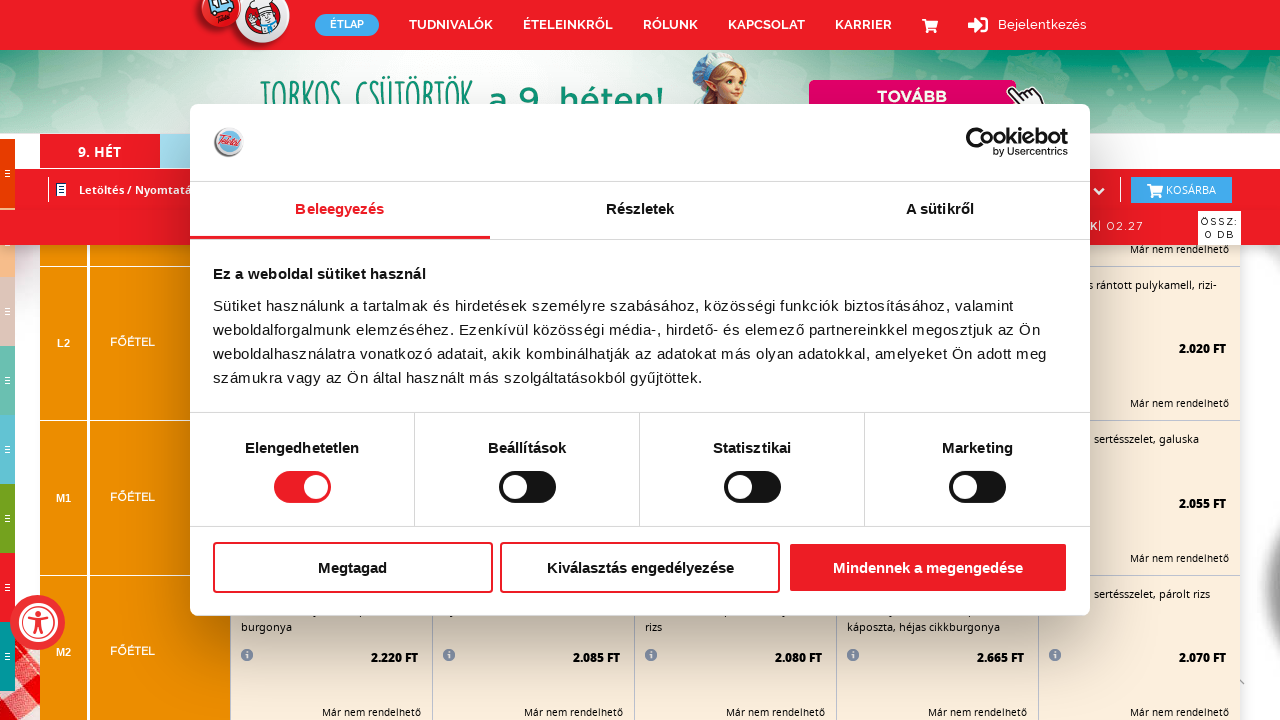

Pressed PageDown to scroll (iteration 7/17)
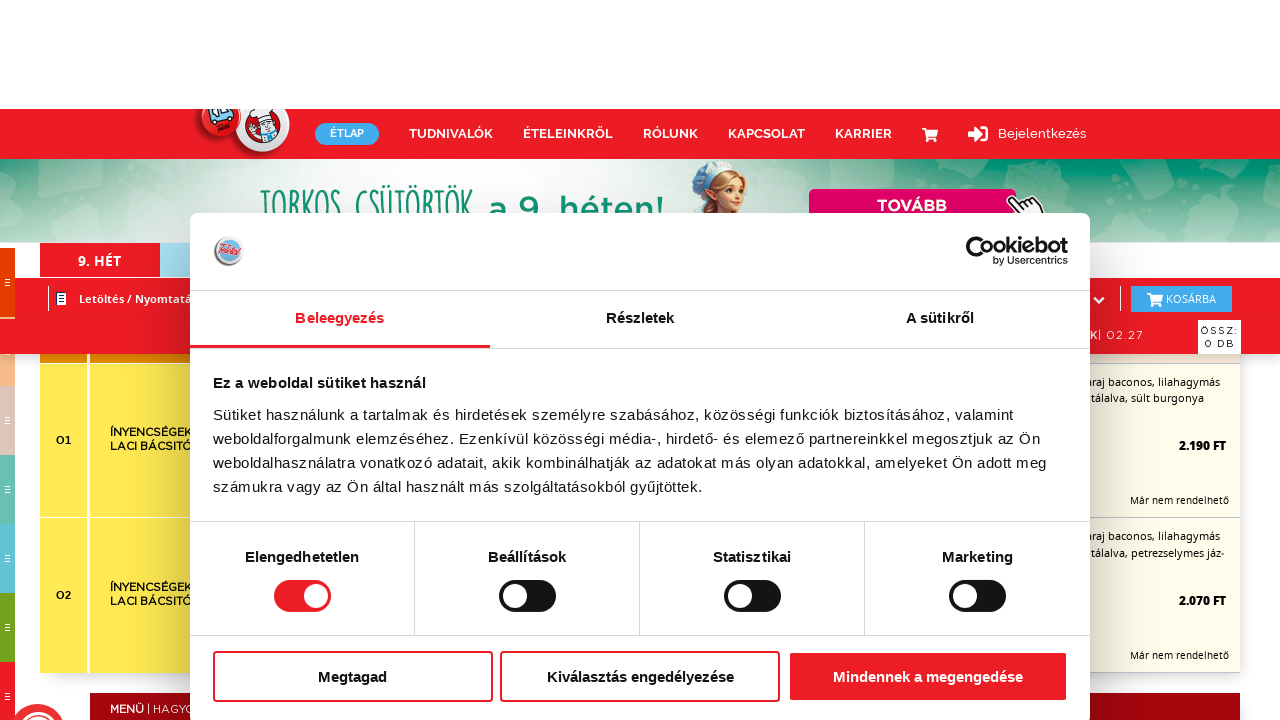

Waited 100ms for content to load
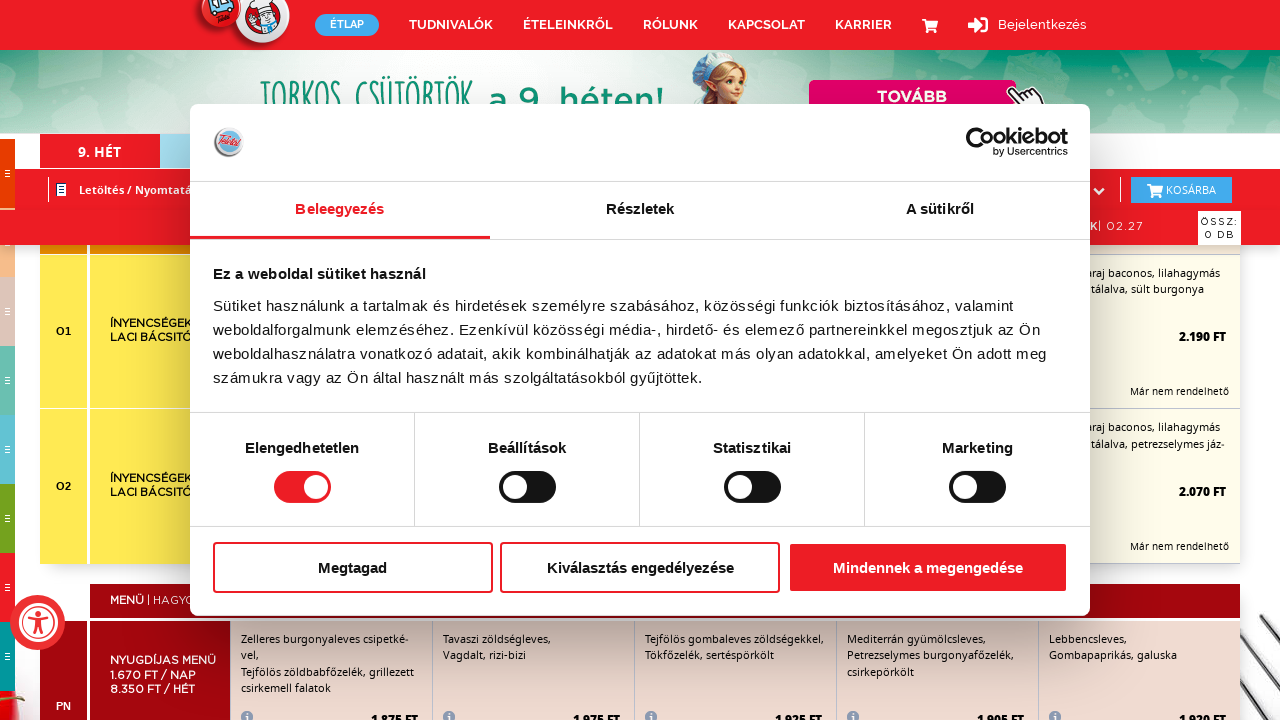

Pressed PageDown to scroll (iteration 8/17)
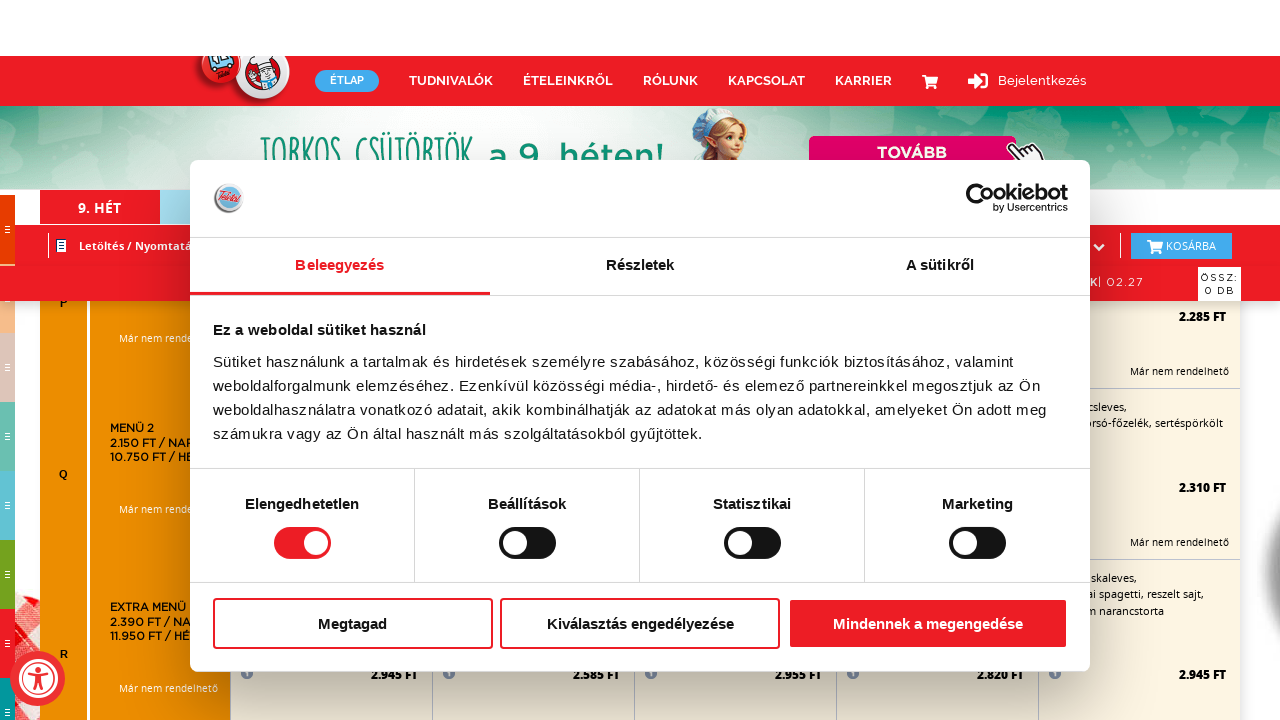

Waited 100ms for content to load
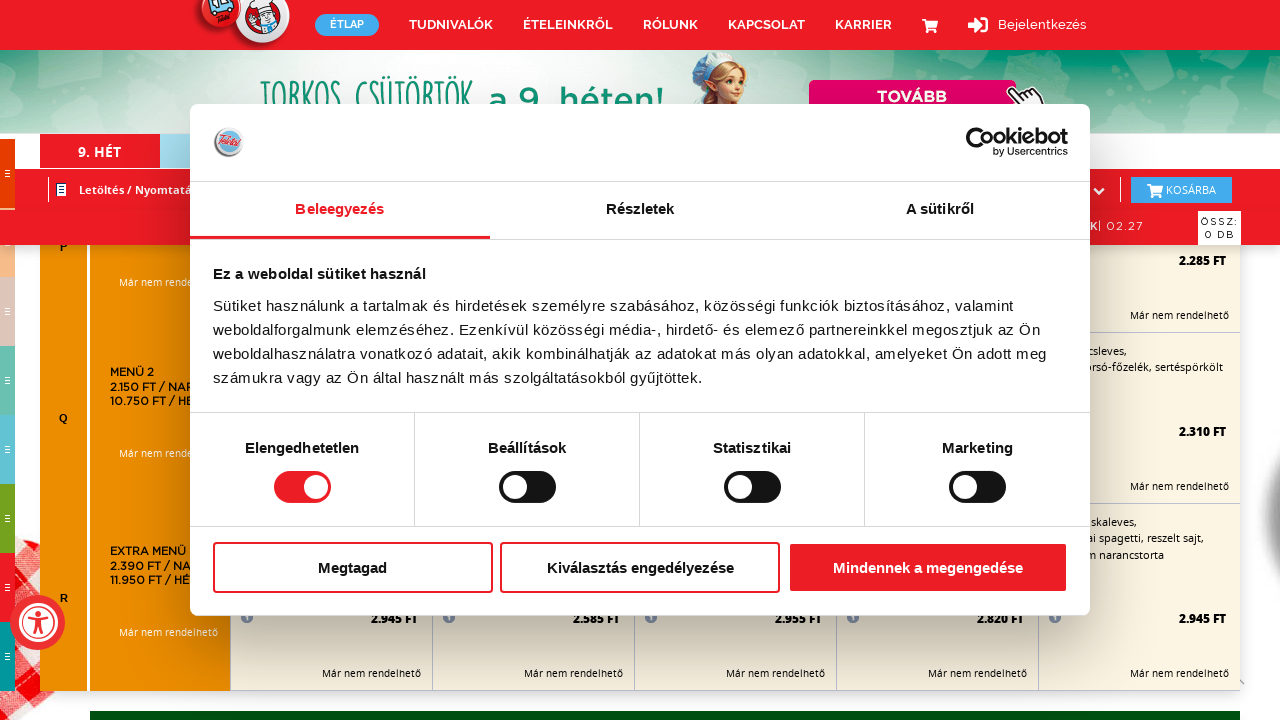

Pressed PageDown to scroll (iteration 9/17)
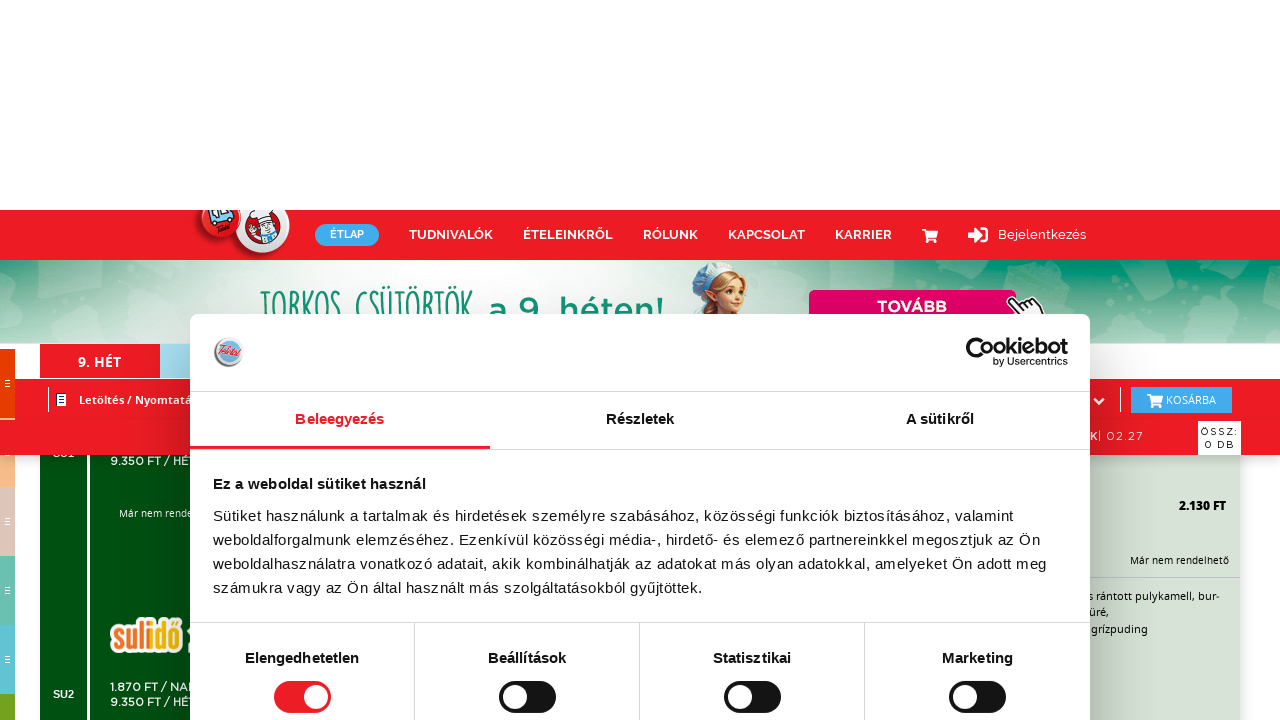

Waited 100ms for content to load
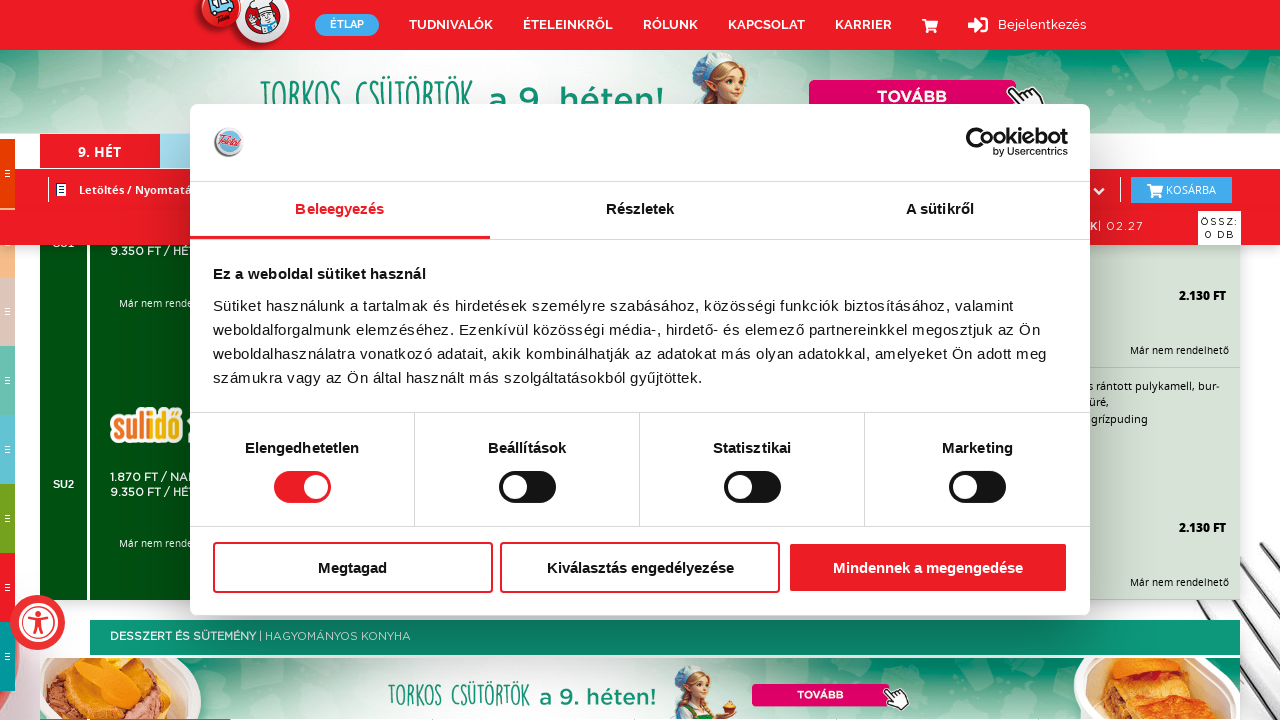

Pressed PageDown to scroll (iteration 10/17)
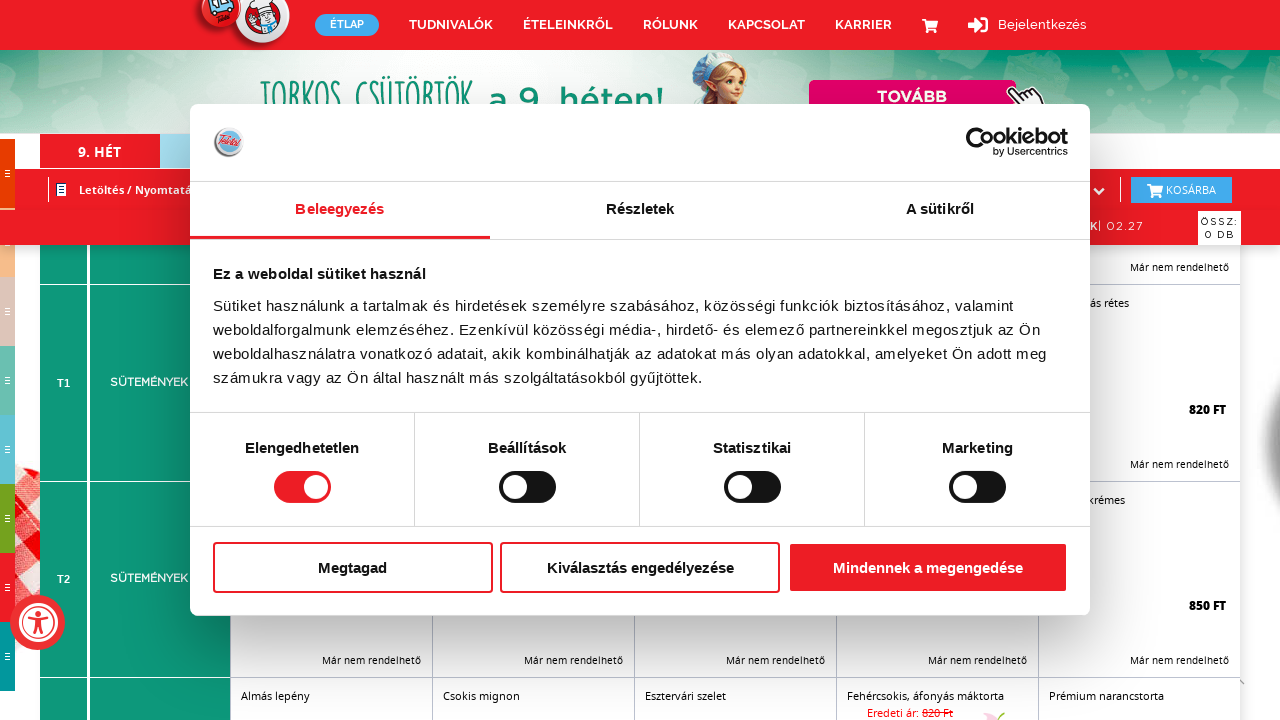

Waited 100ms for content to load
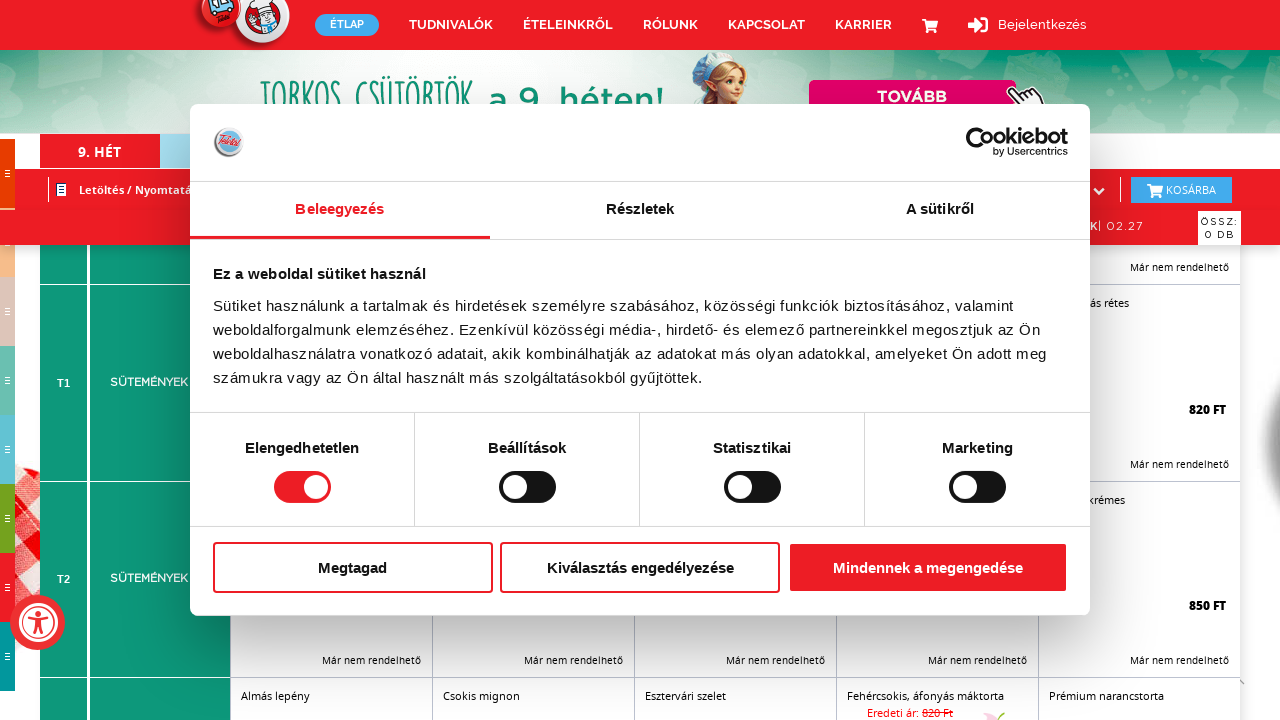

Pressed PageDown to scroll (iteration 11/17)
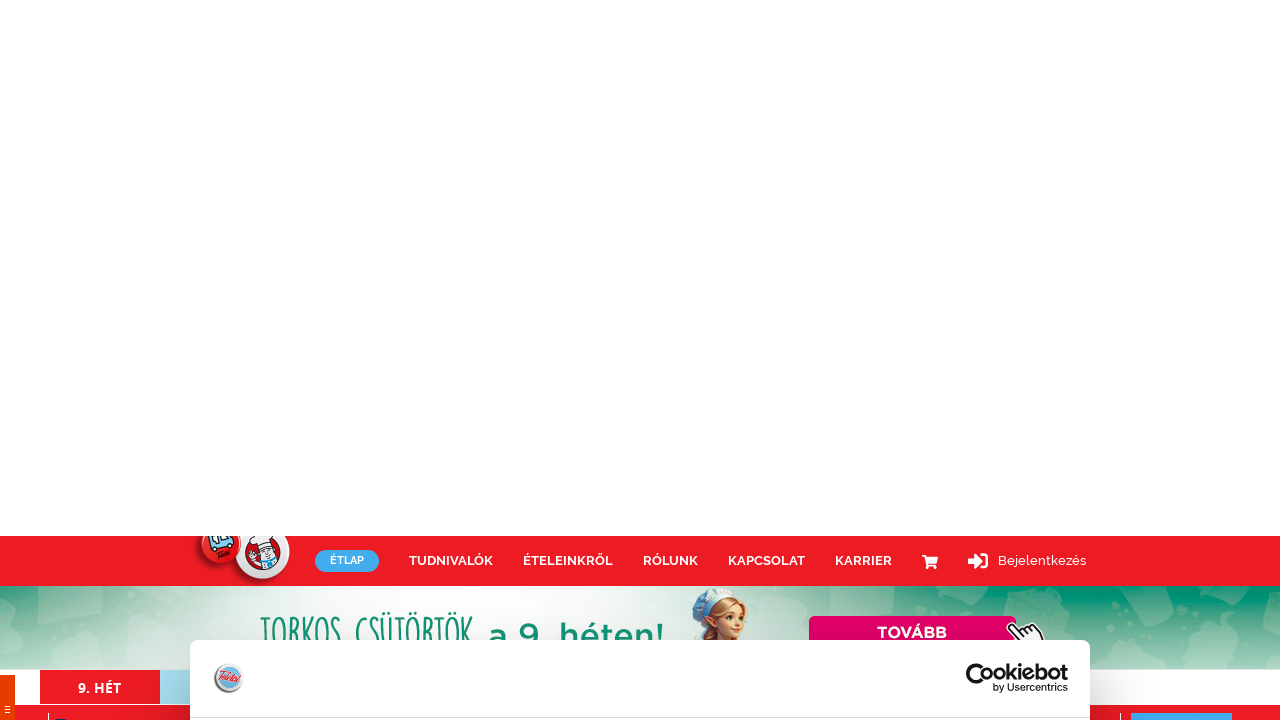

Waited 100ms for content to load
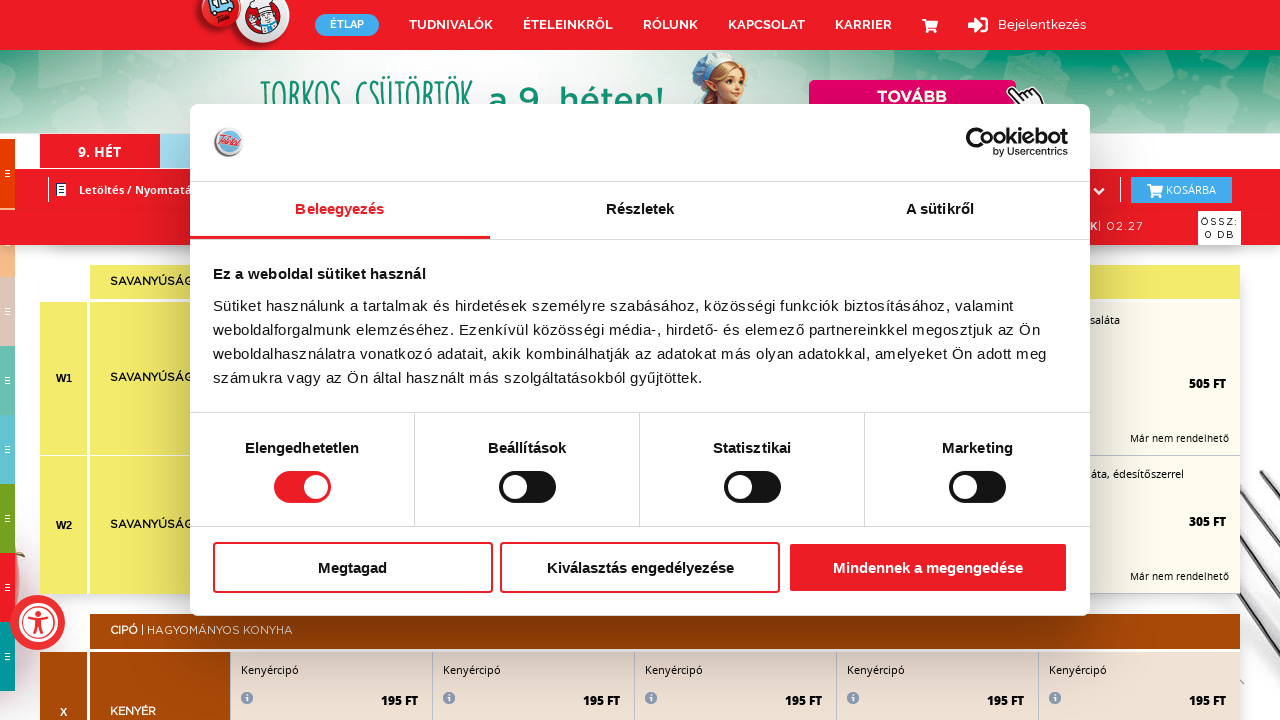

Pressed PageDown to scroll (iteration 12/17)
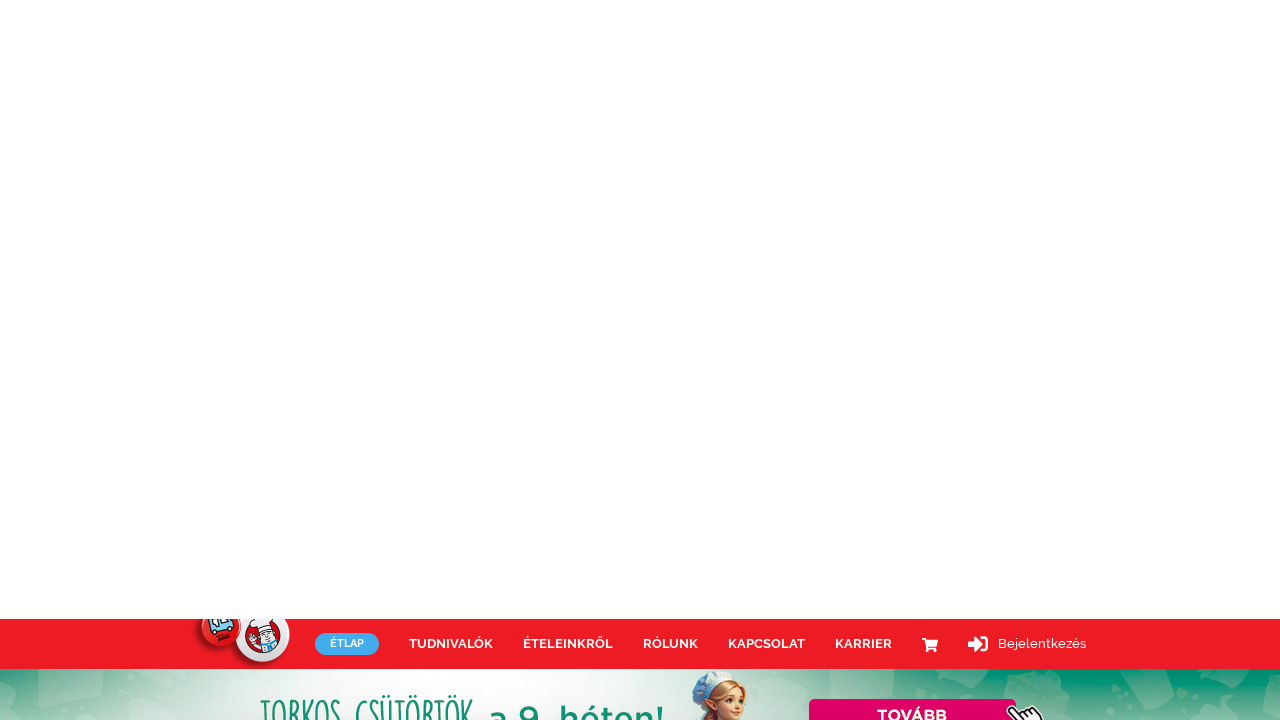

Waited 100ms for content to load
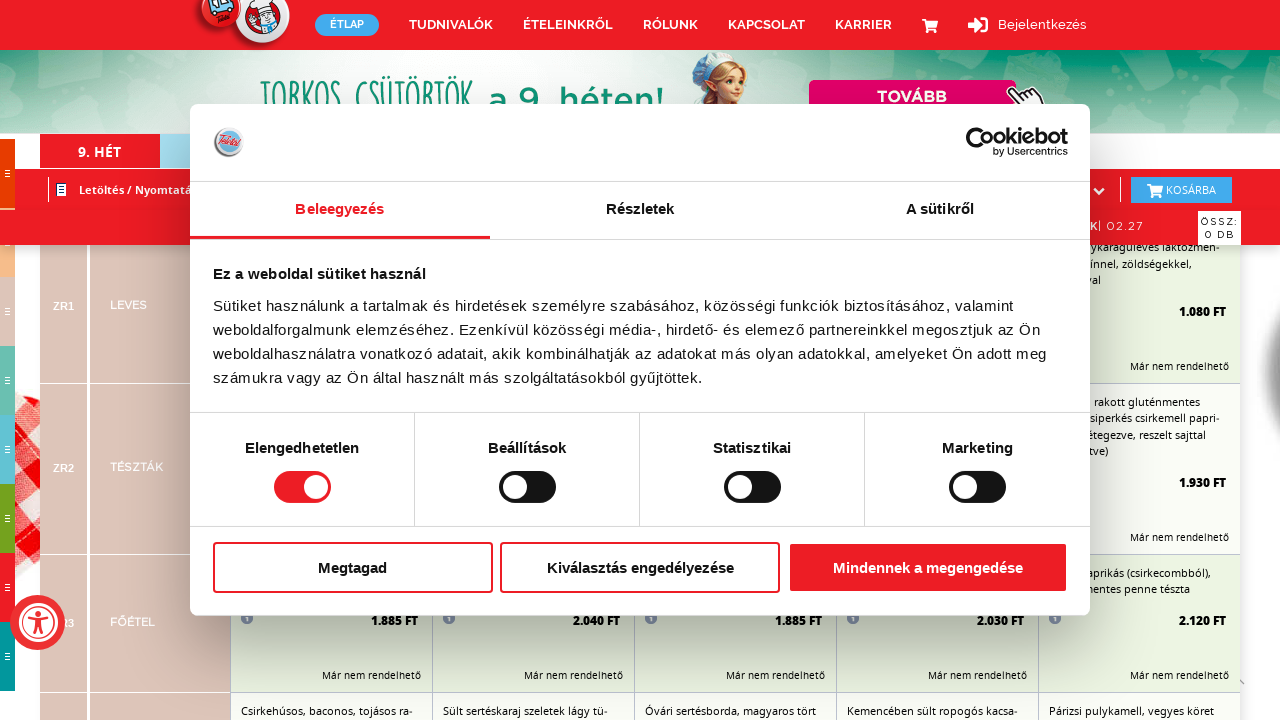

Pressed PageDown to scroll (iteration 13/17)
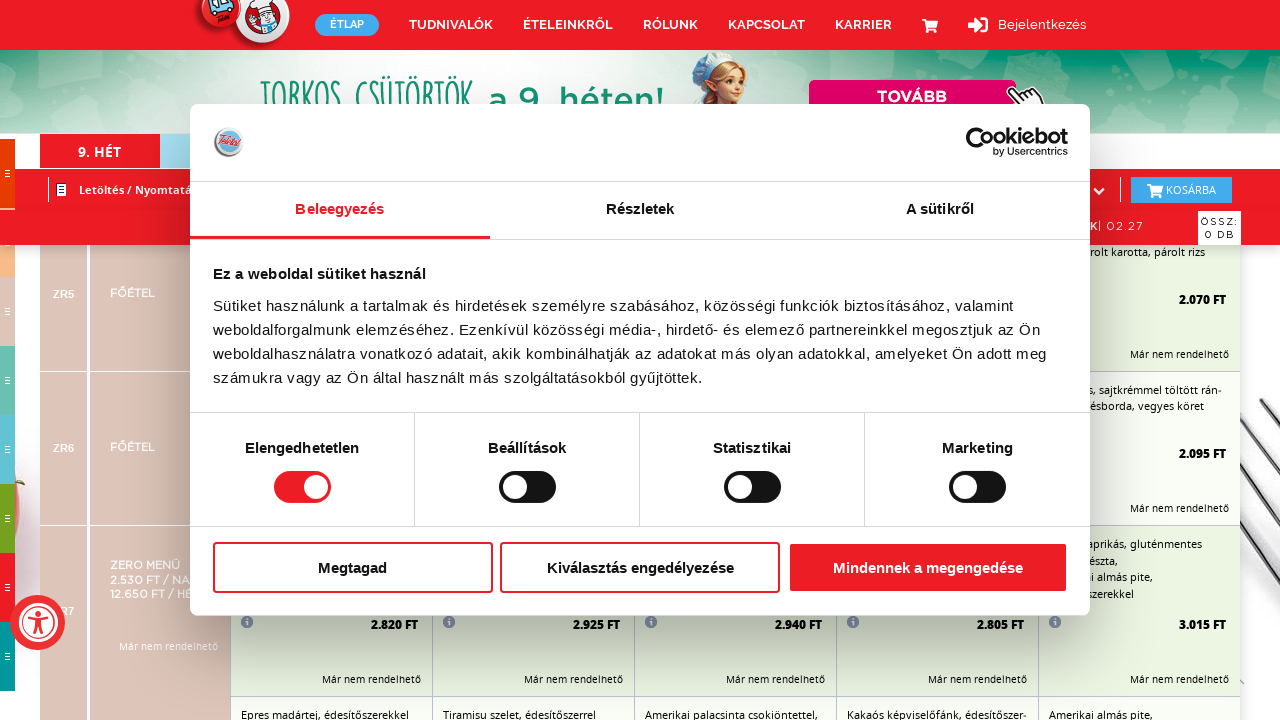

Waited 100ms for content to load
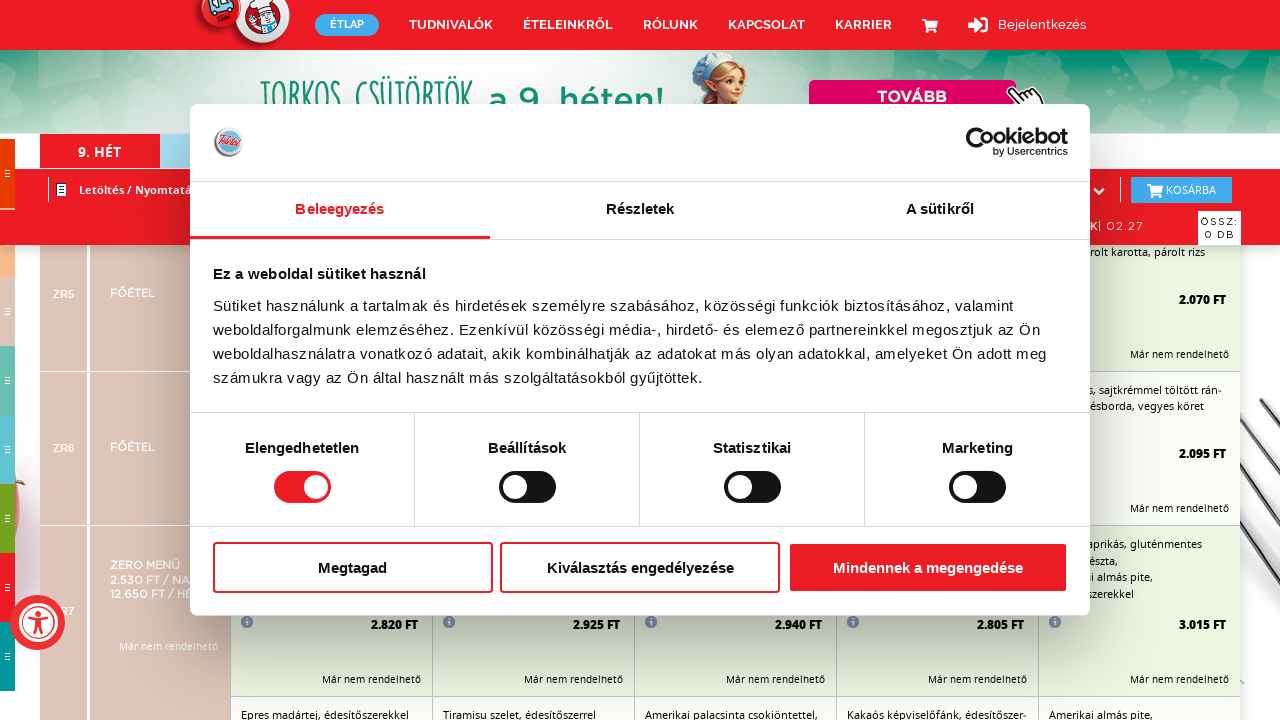

Pressed PageDown to scroll (iteration 14/17)
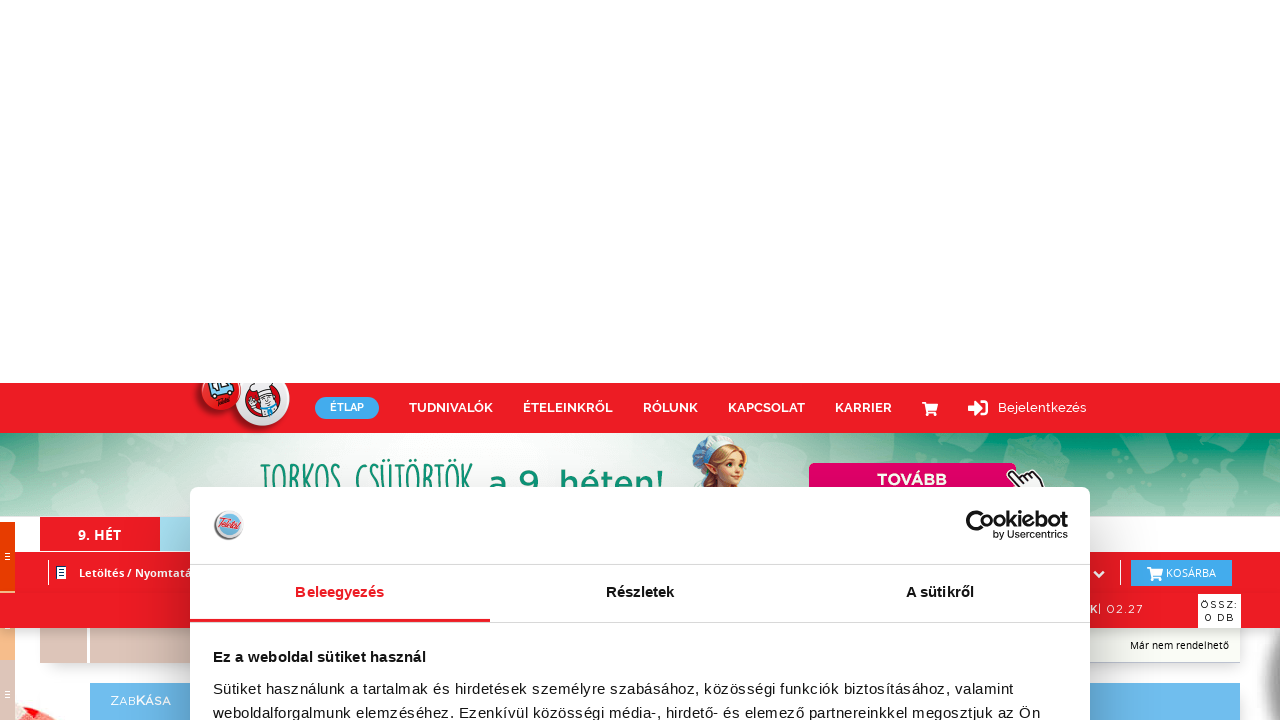

Waited 100ms for content to load
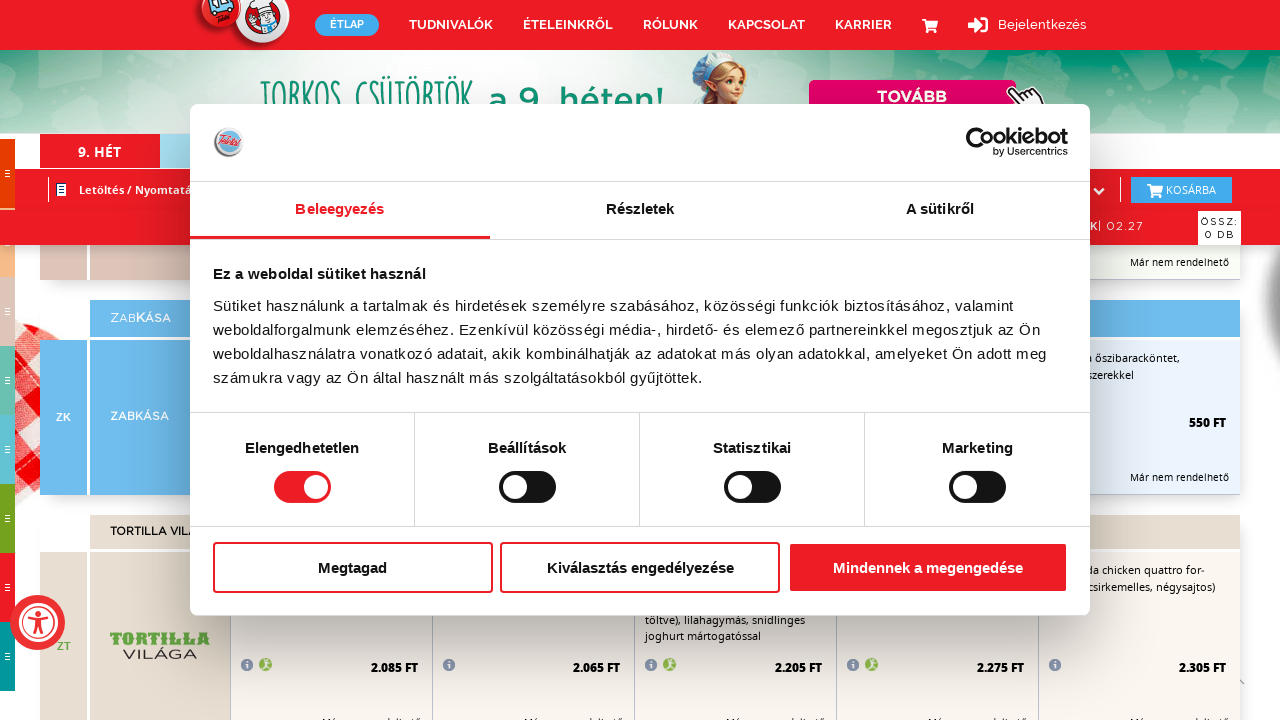

Pressed PageDown to scroll (iteration 15/17)
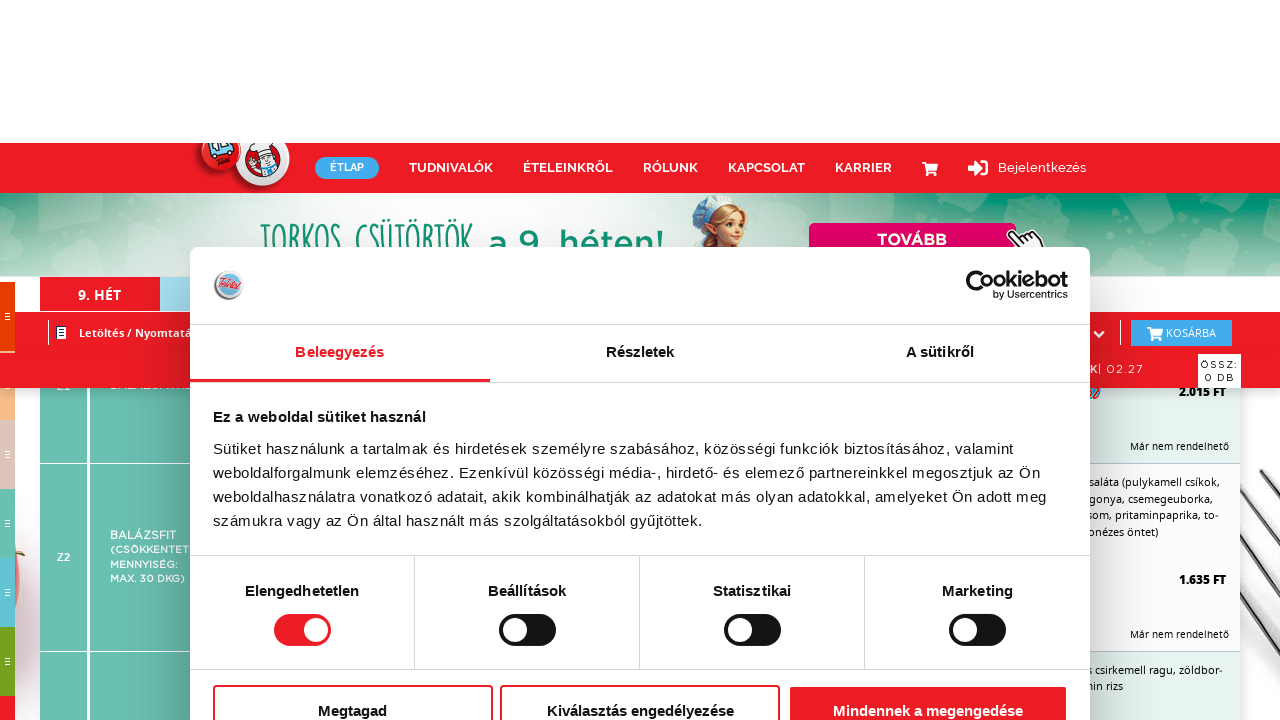

Waited 100ms for content to load
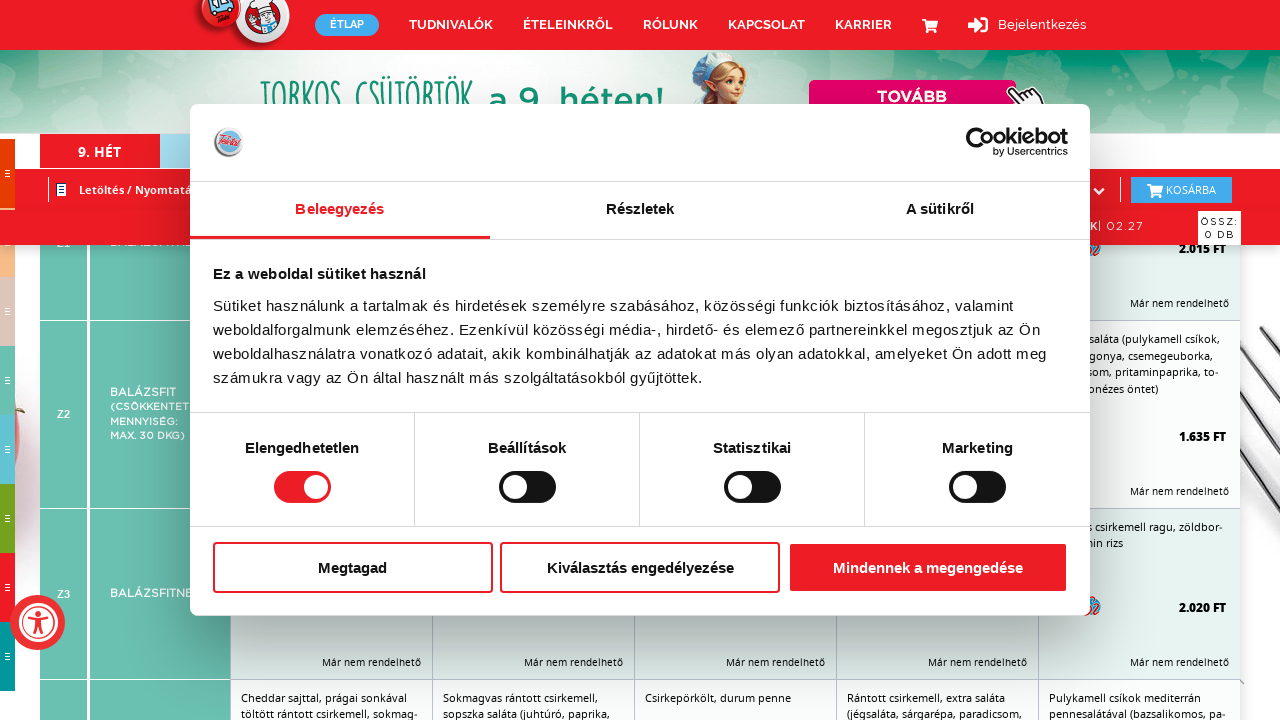

Pressed PageDown to scroll (iteration 16/17)
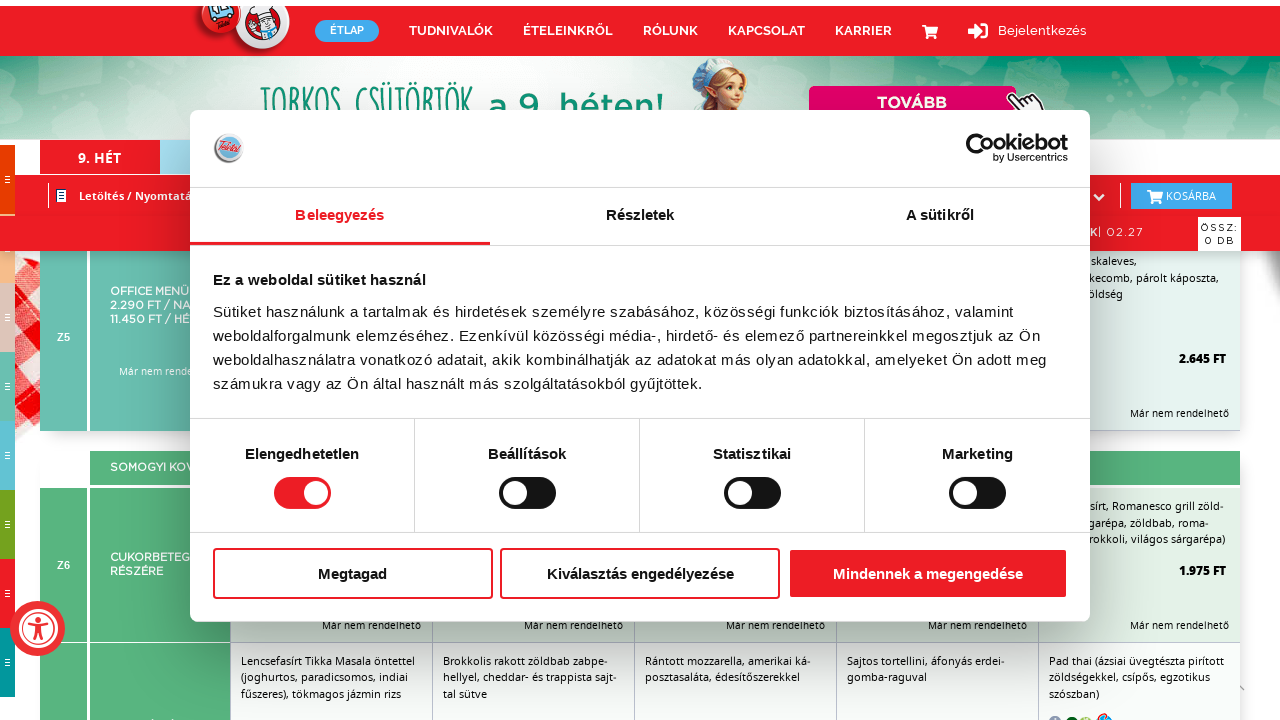

Waited 100ms for content to load
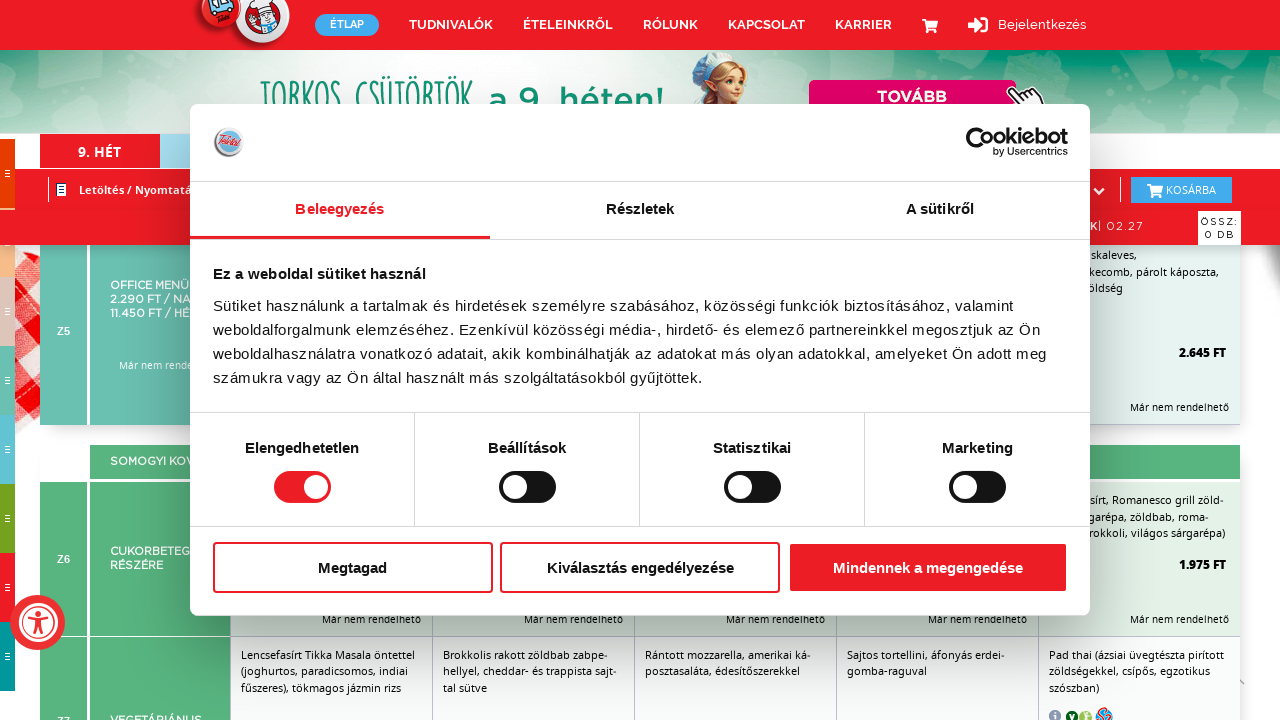

Pressed PageDown to scroll (iteration 17/17)
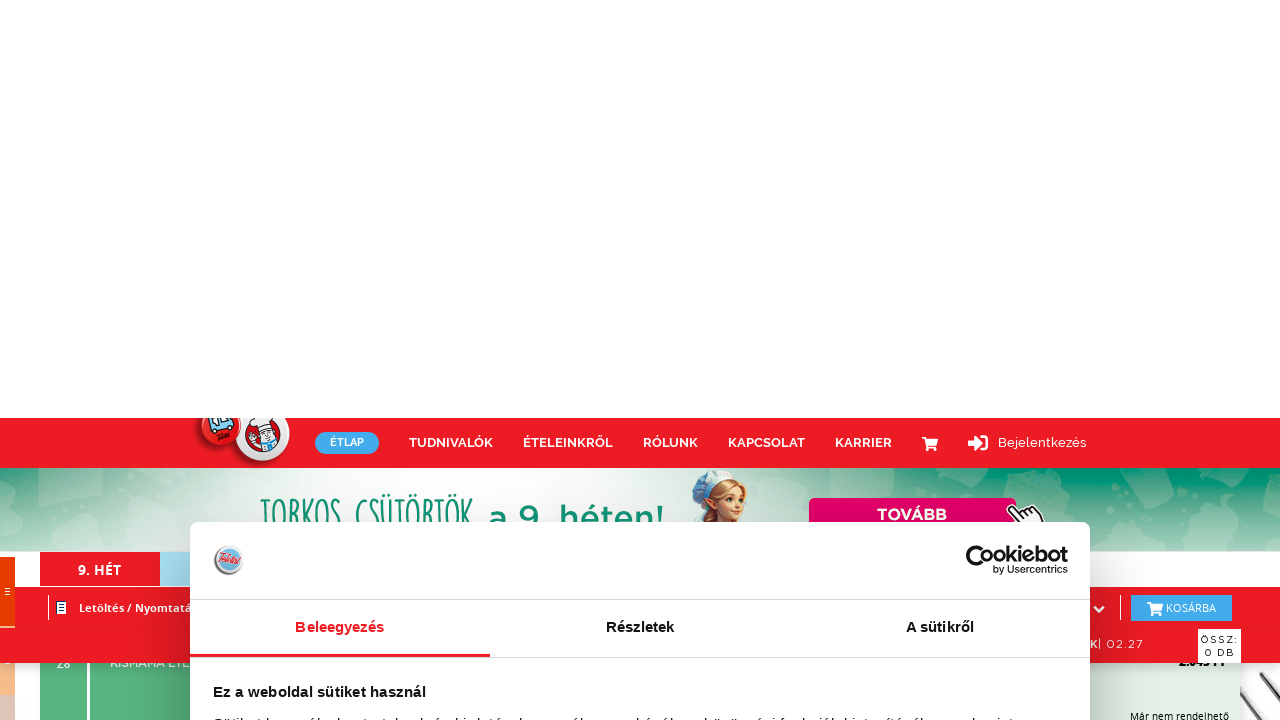

Waited 100ms for content to load
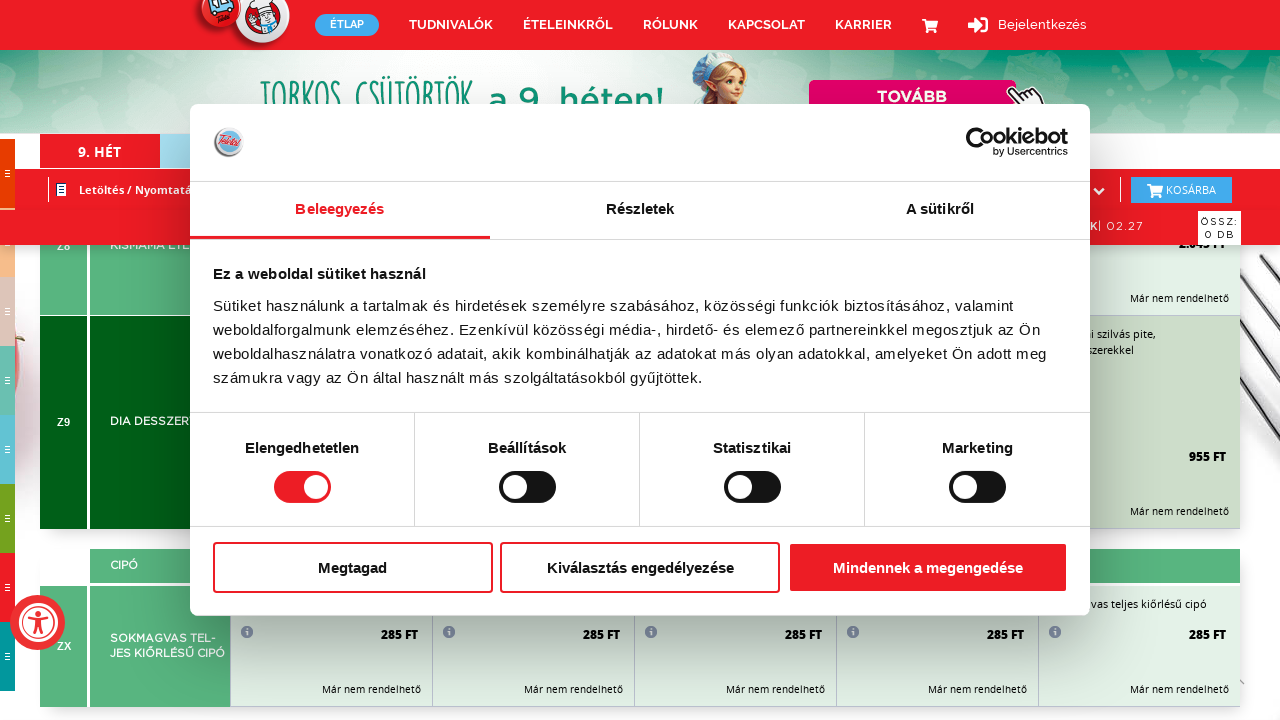

Waited 2000ms for page to fully settle after scrolling
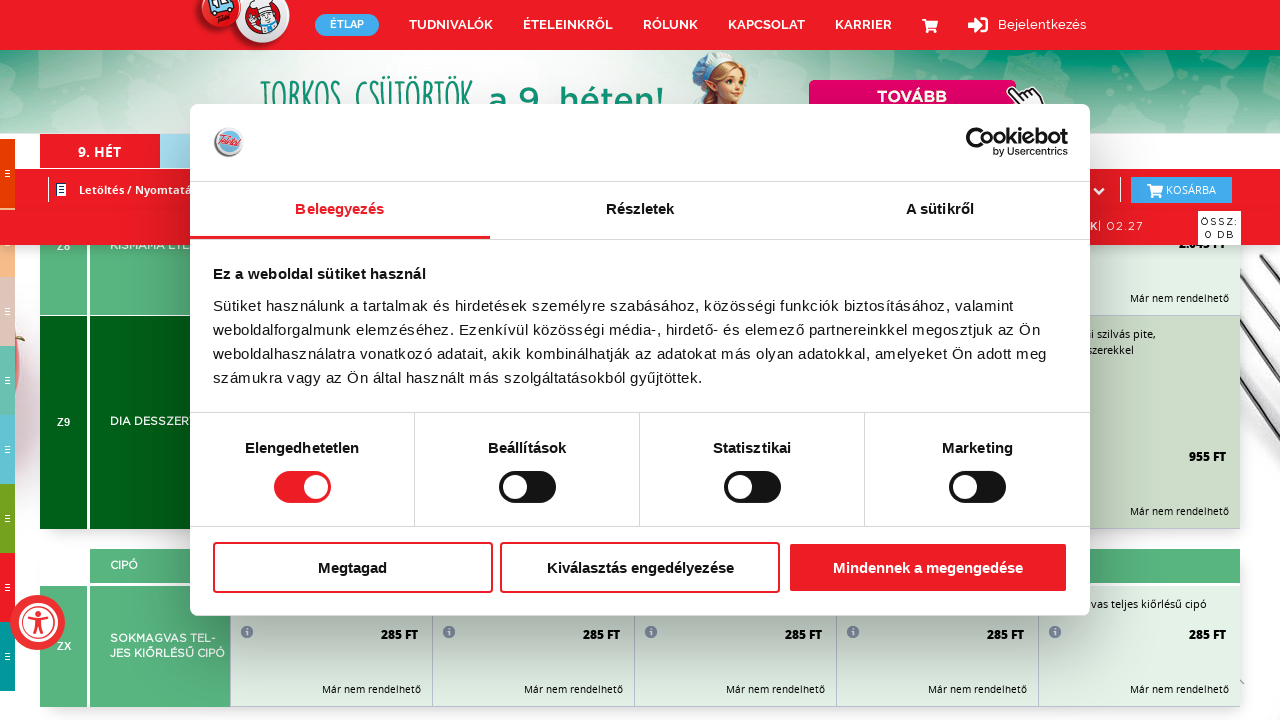

Menu card elements loaded and verified
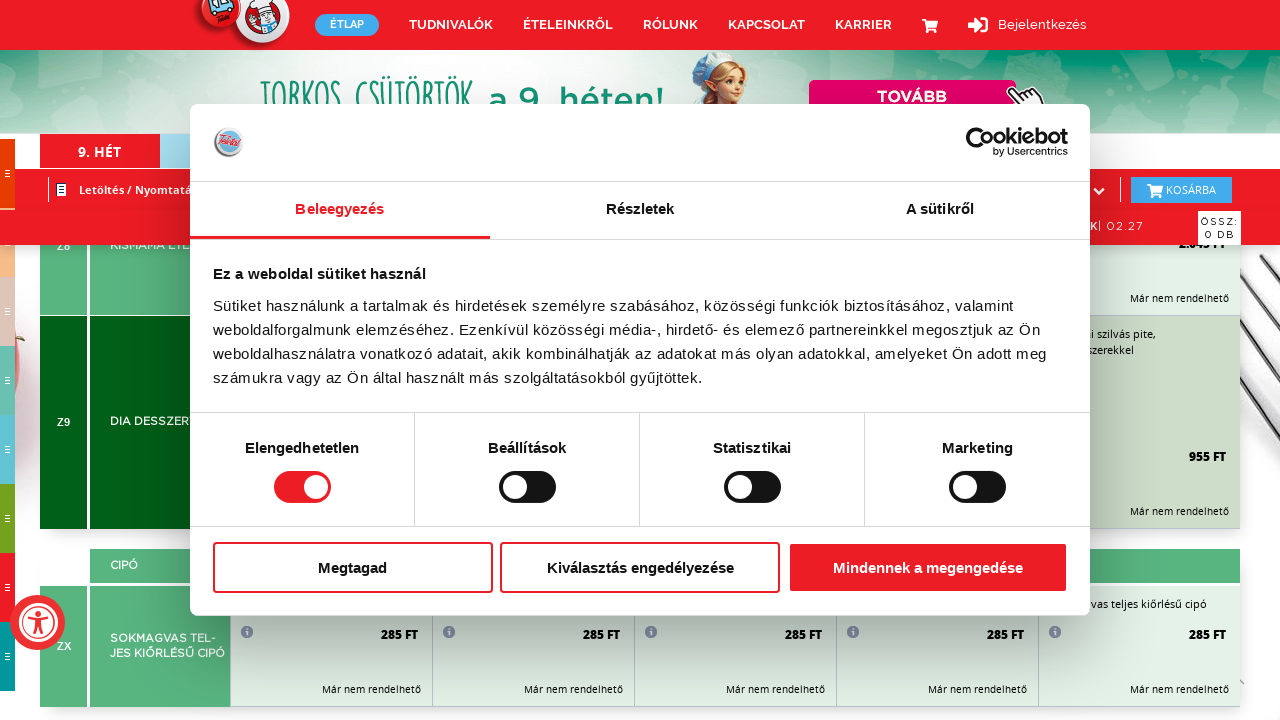

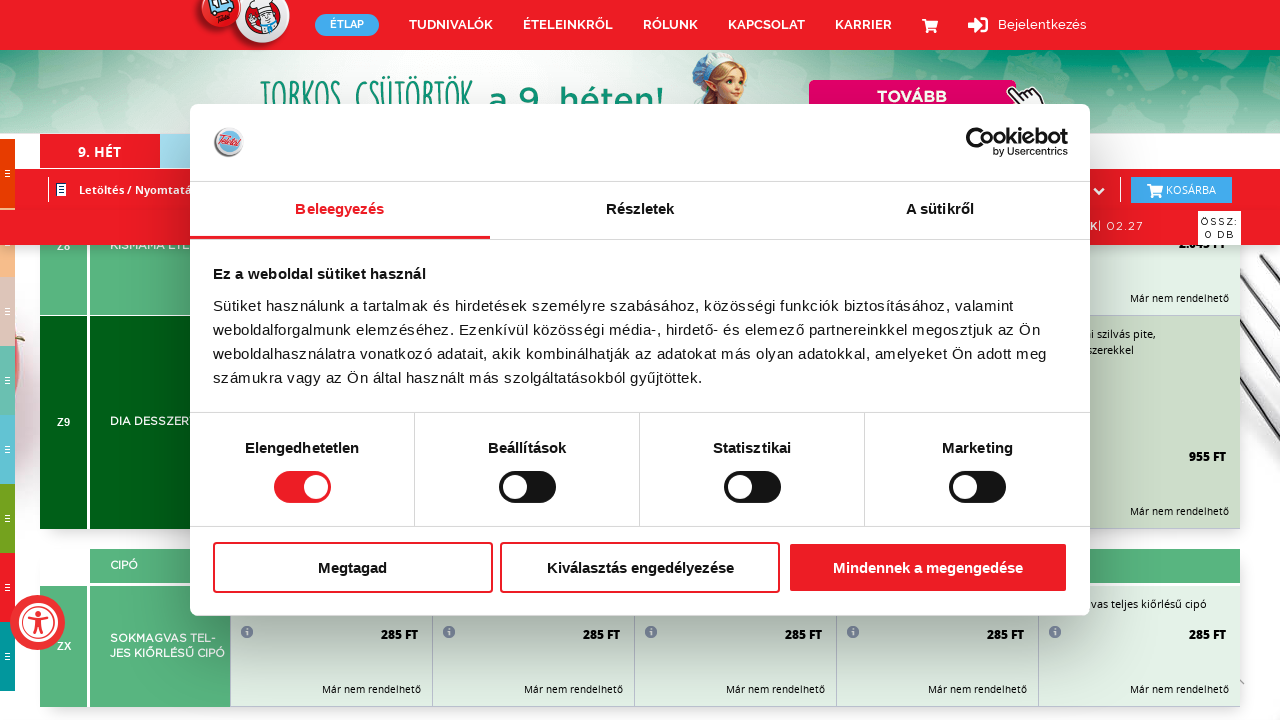